Tests infinite scroll functionality by repeatedly scrolling down the page using JavaScript execution to scroll 250 pixels at a time, 10 times total.

Starting URL: http://practice.cybertekschool.com/infinite_scroll

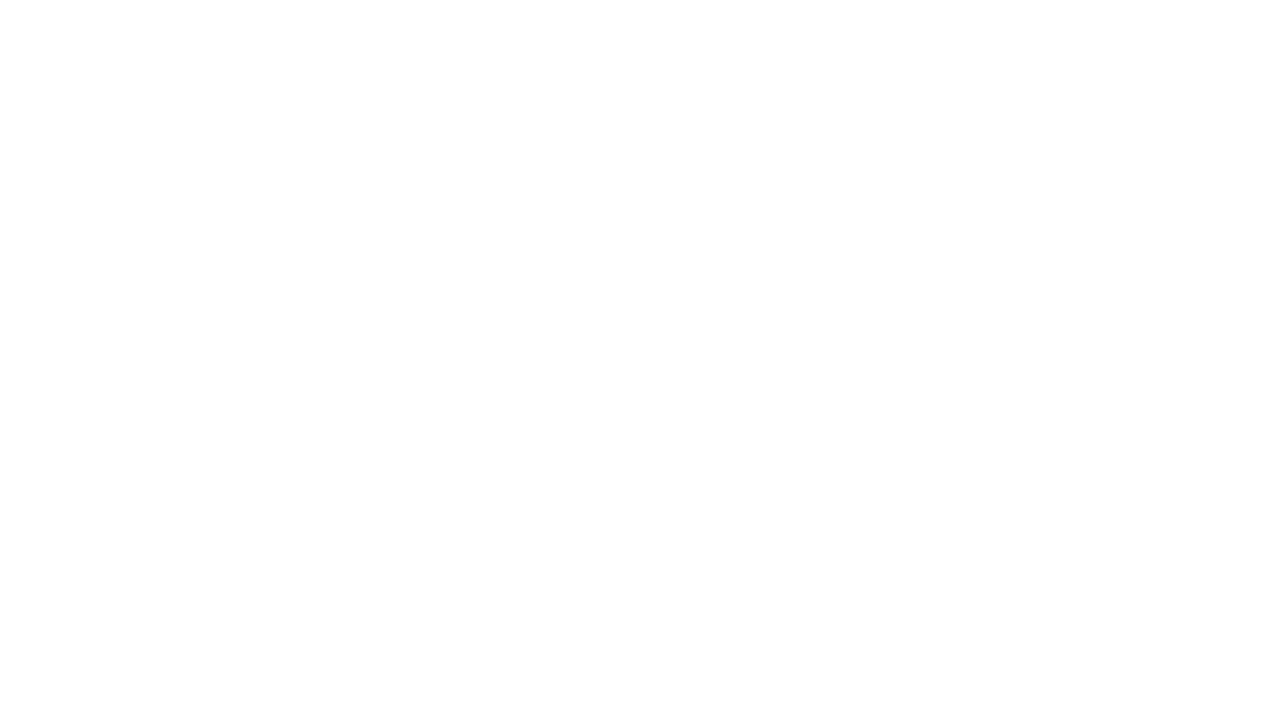

Set viewport size to 1920x1080
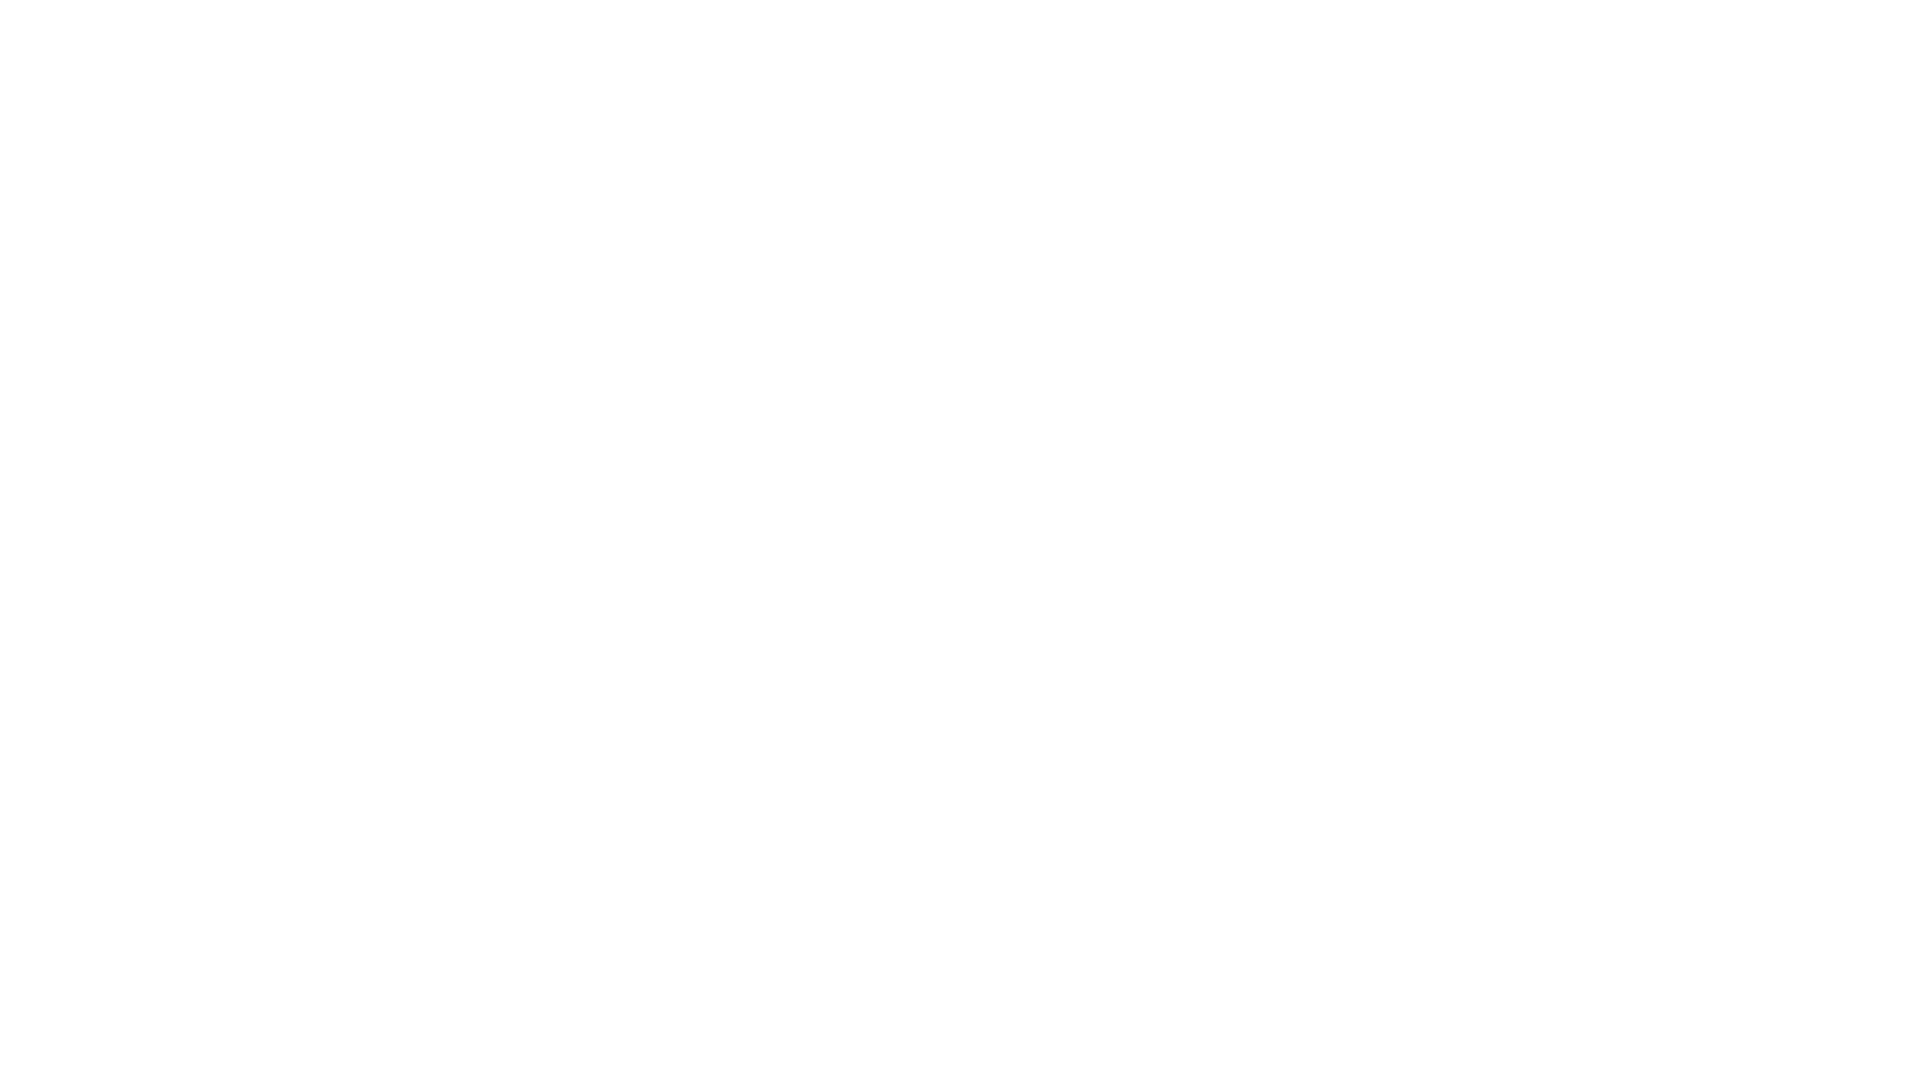

Scrolled down 250 pixels (iteration 1 of 10)
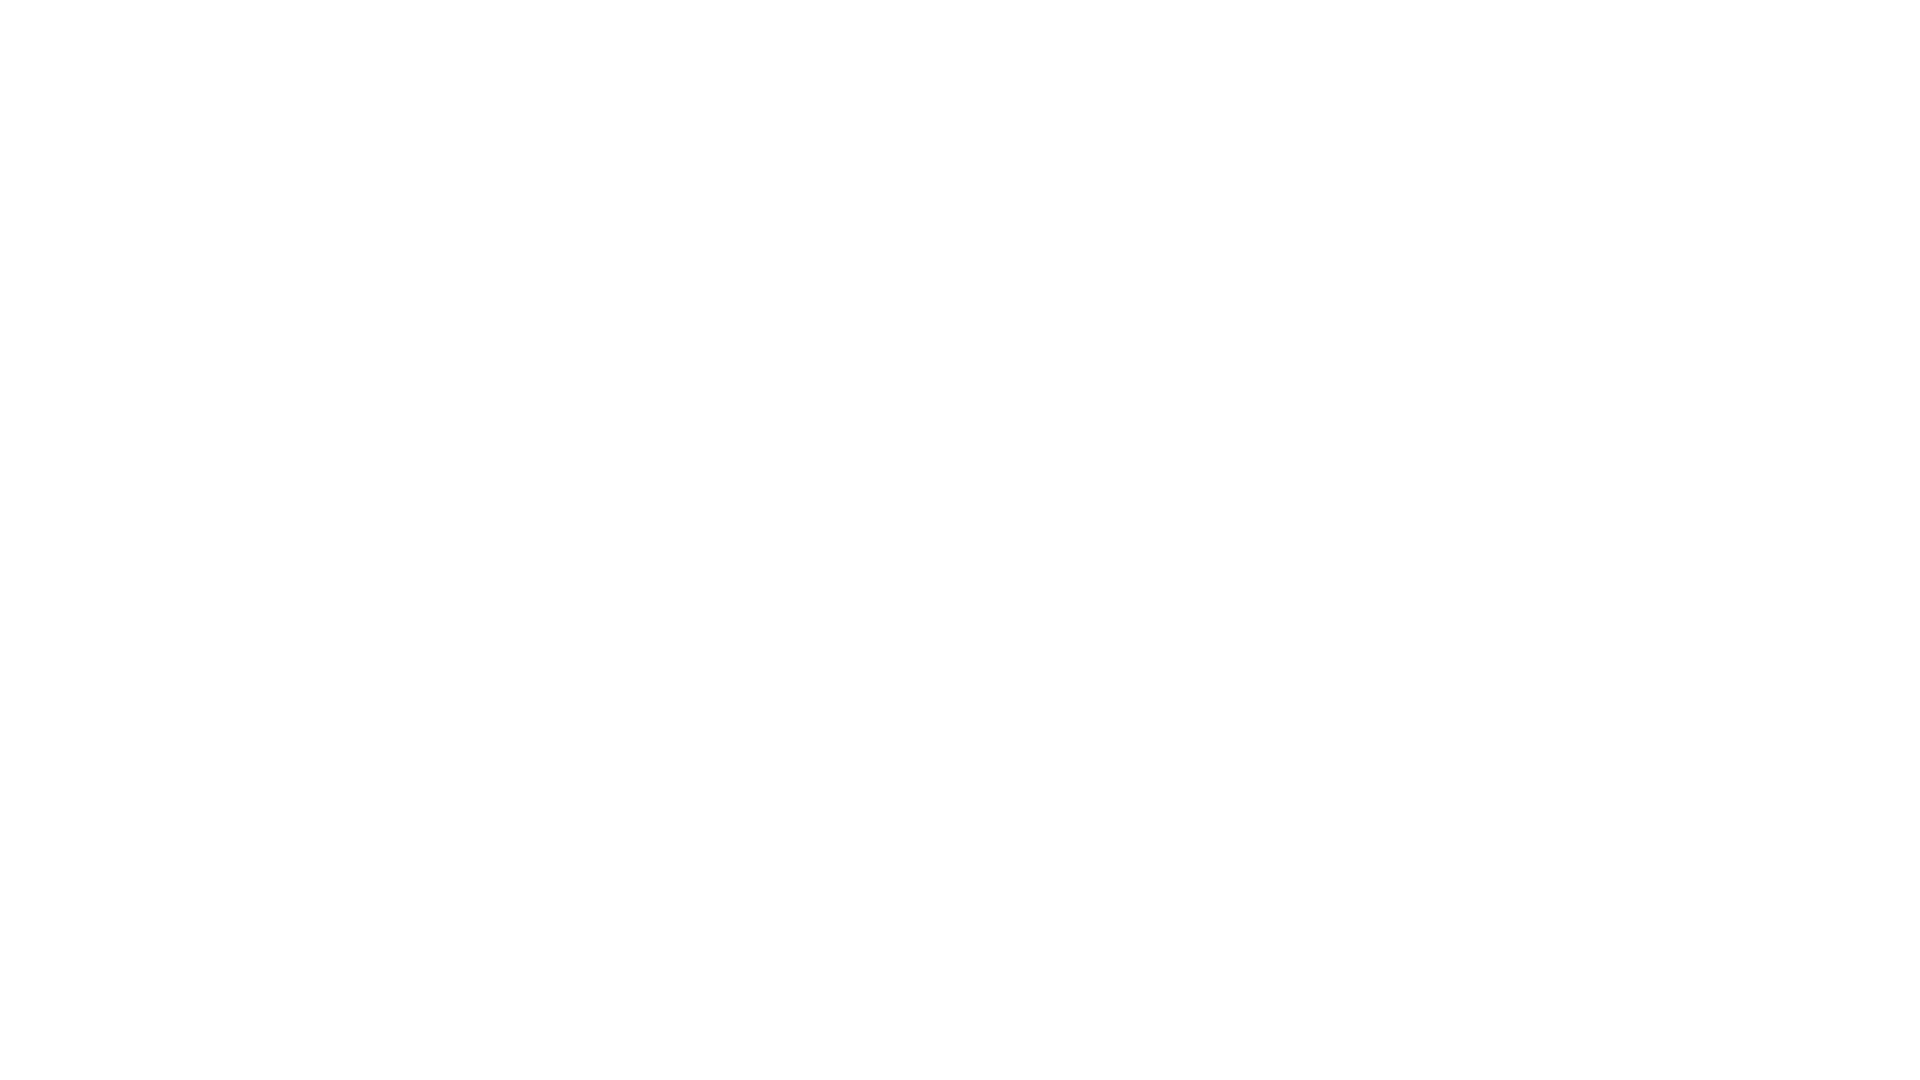

Waited 1 second for content to load after scroll (iteration 1 of 10)
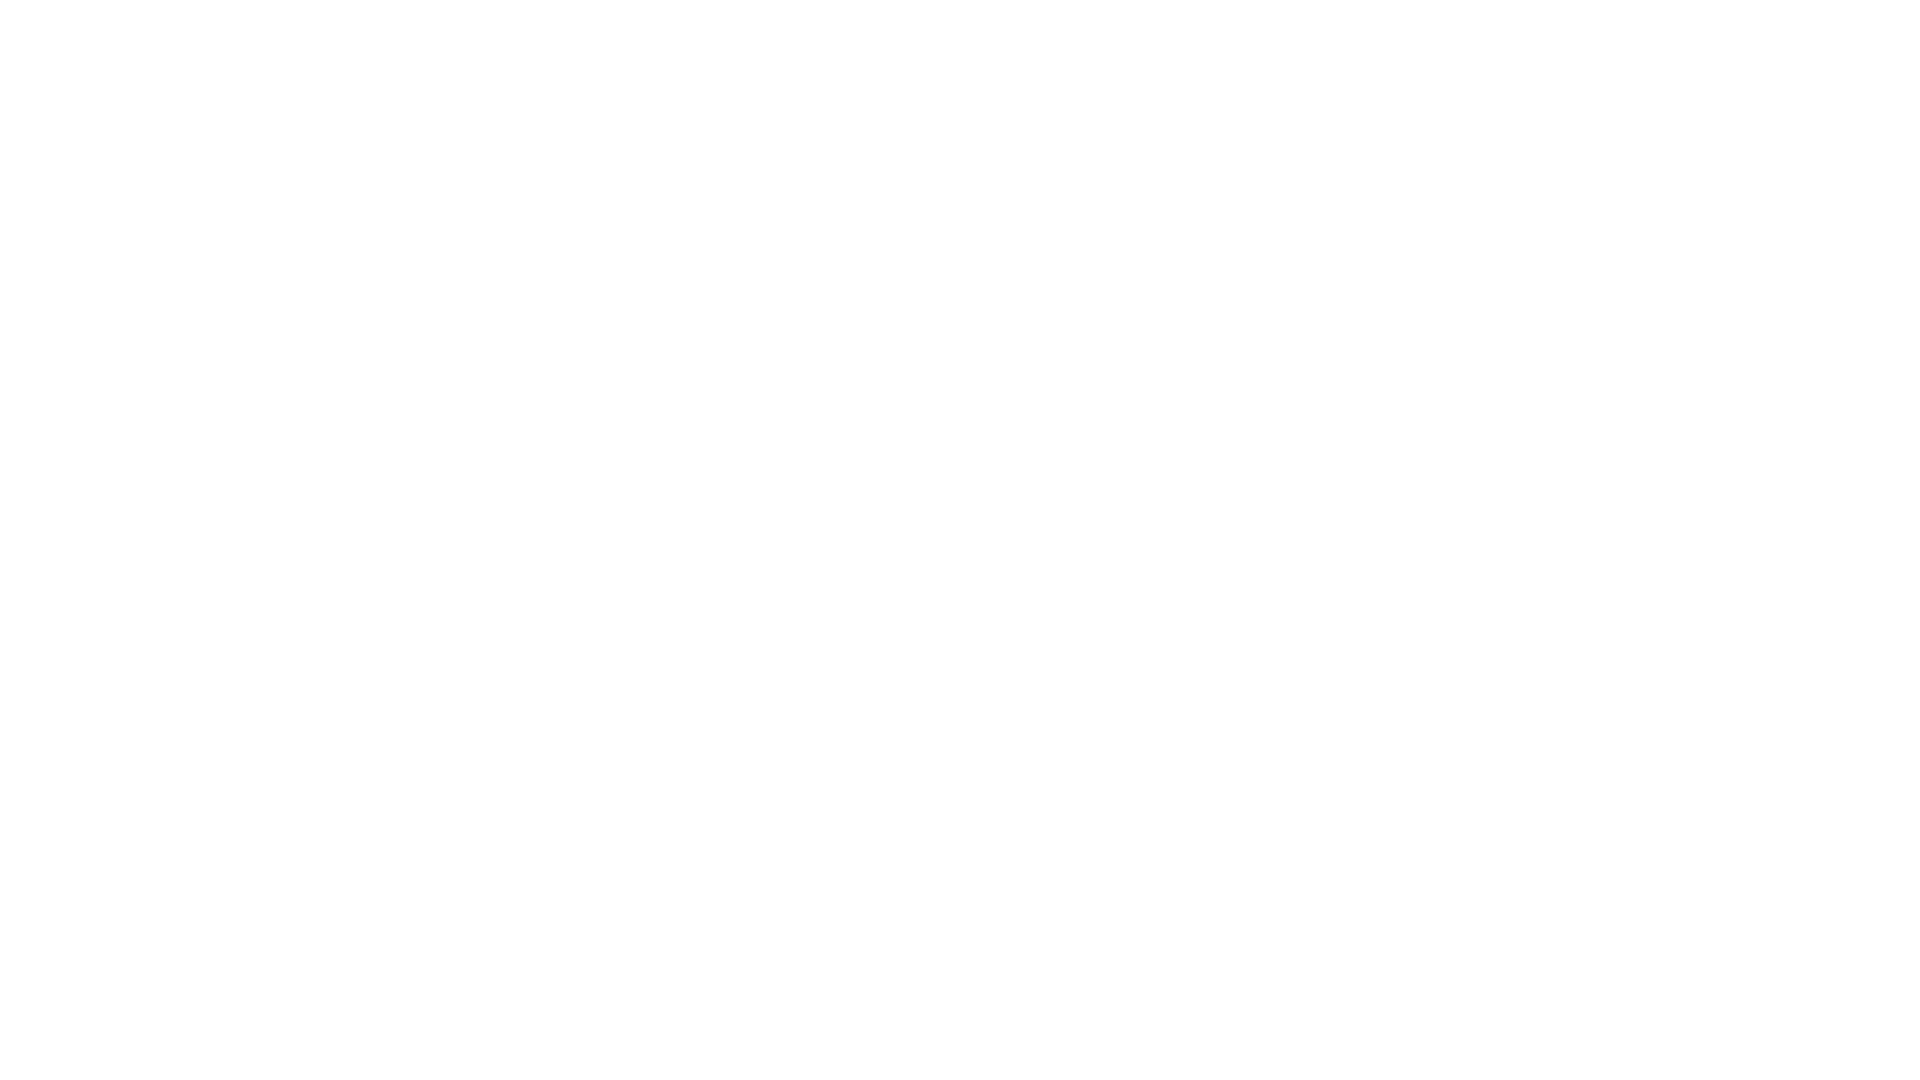

Scrolled down 250 pixels (iteration 2 of 10)
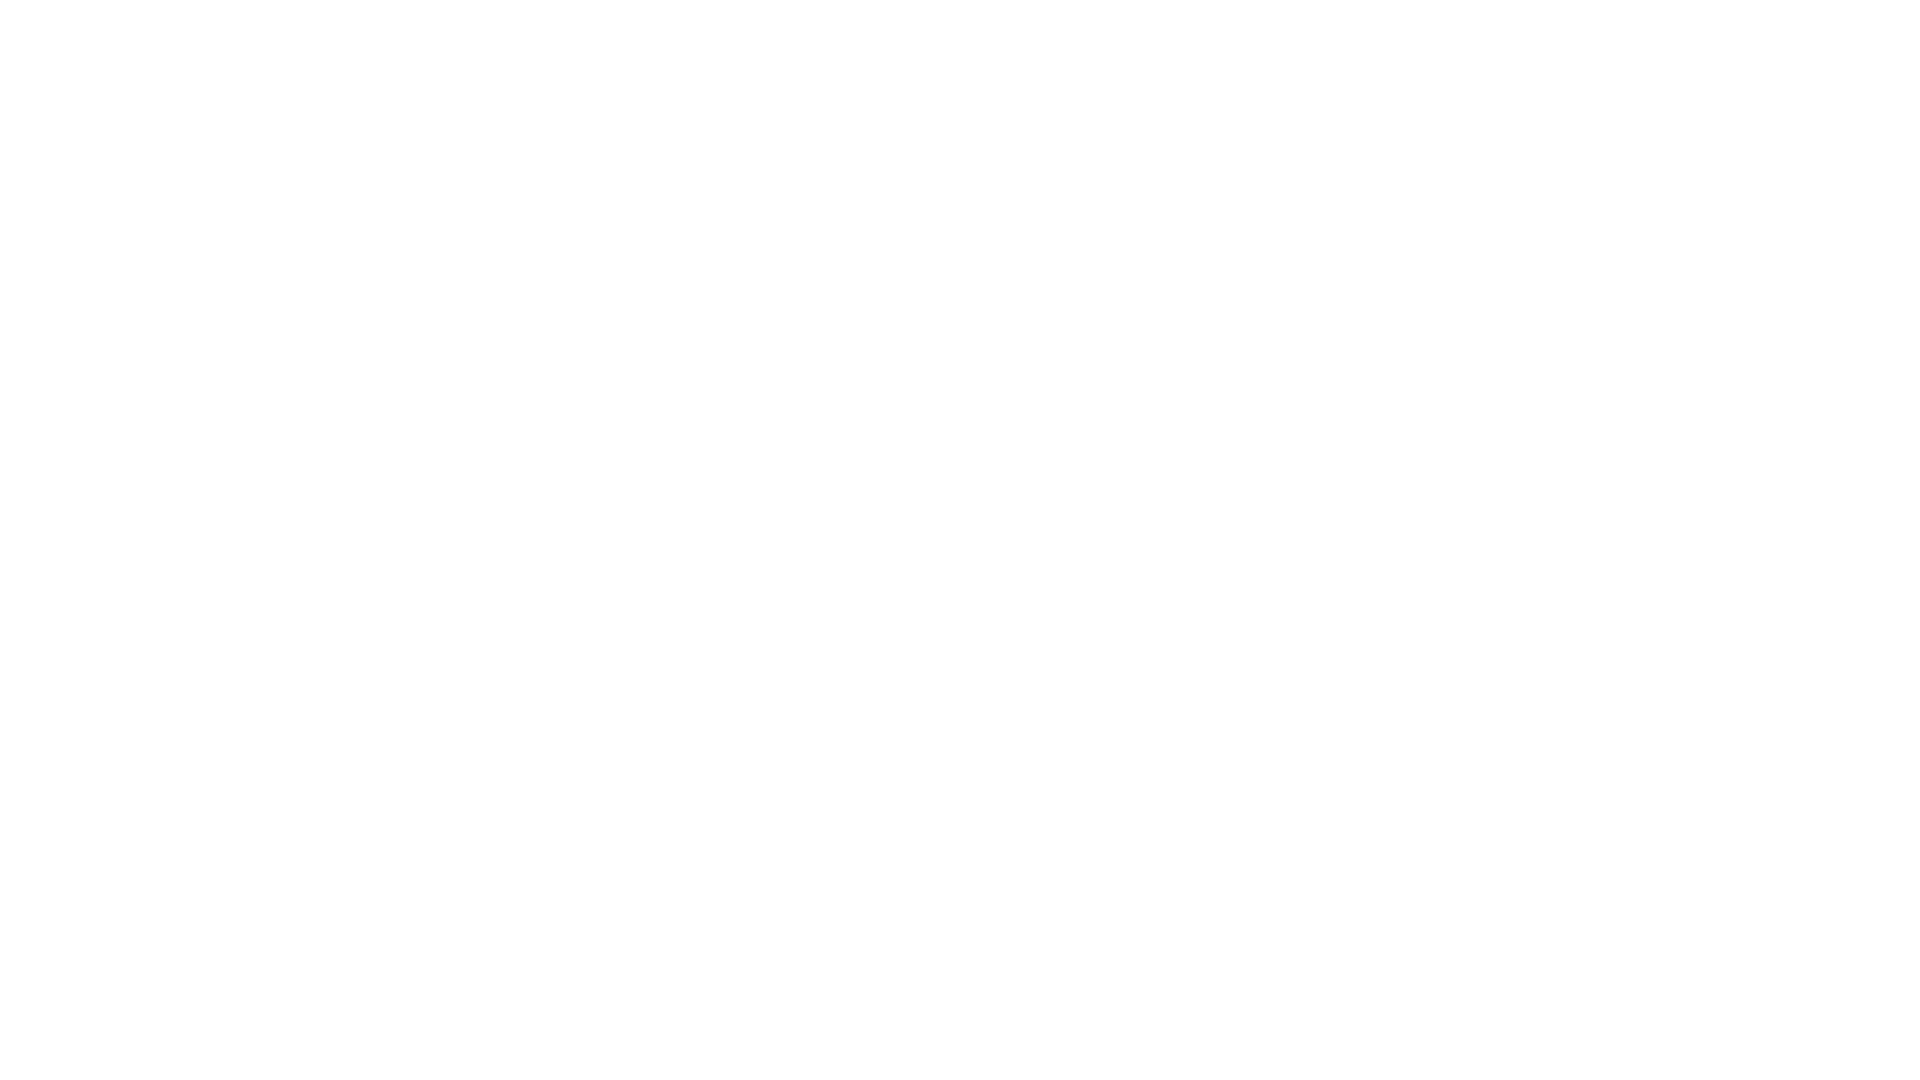

Waited 1 second for content to load after scroll (iteration 2 of 10)
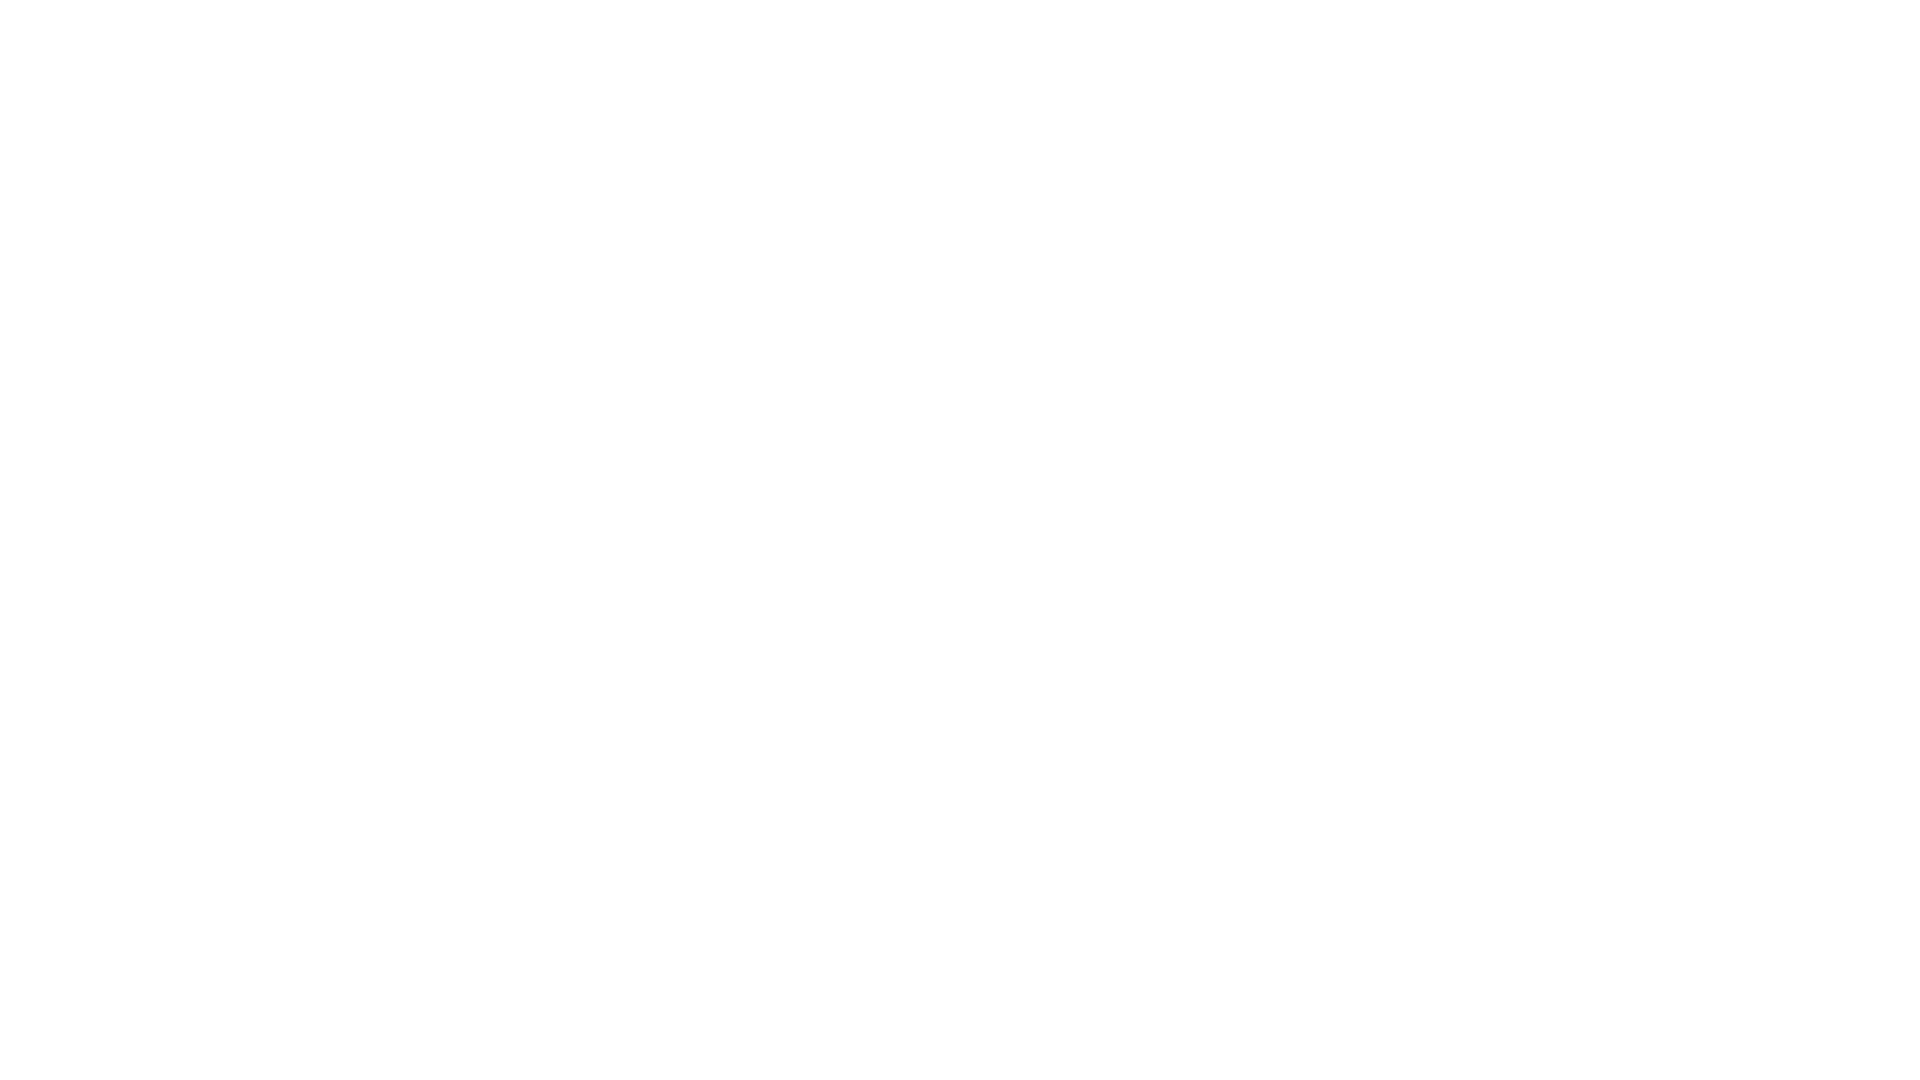

Scrolled down 250 pixels (iteration 3 of 10)
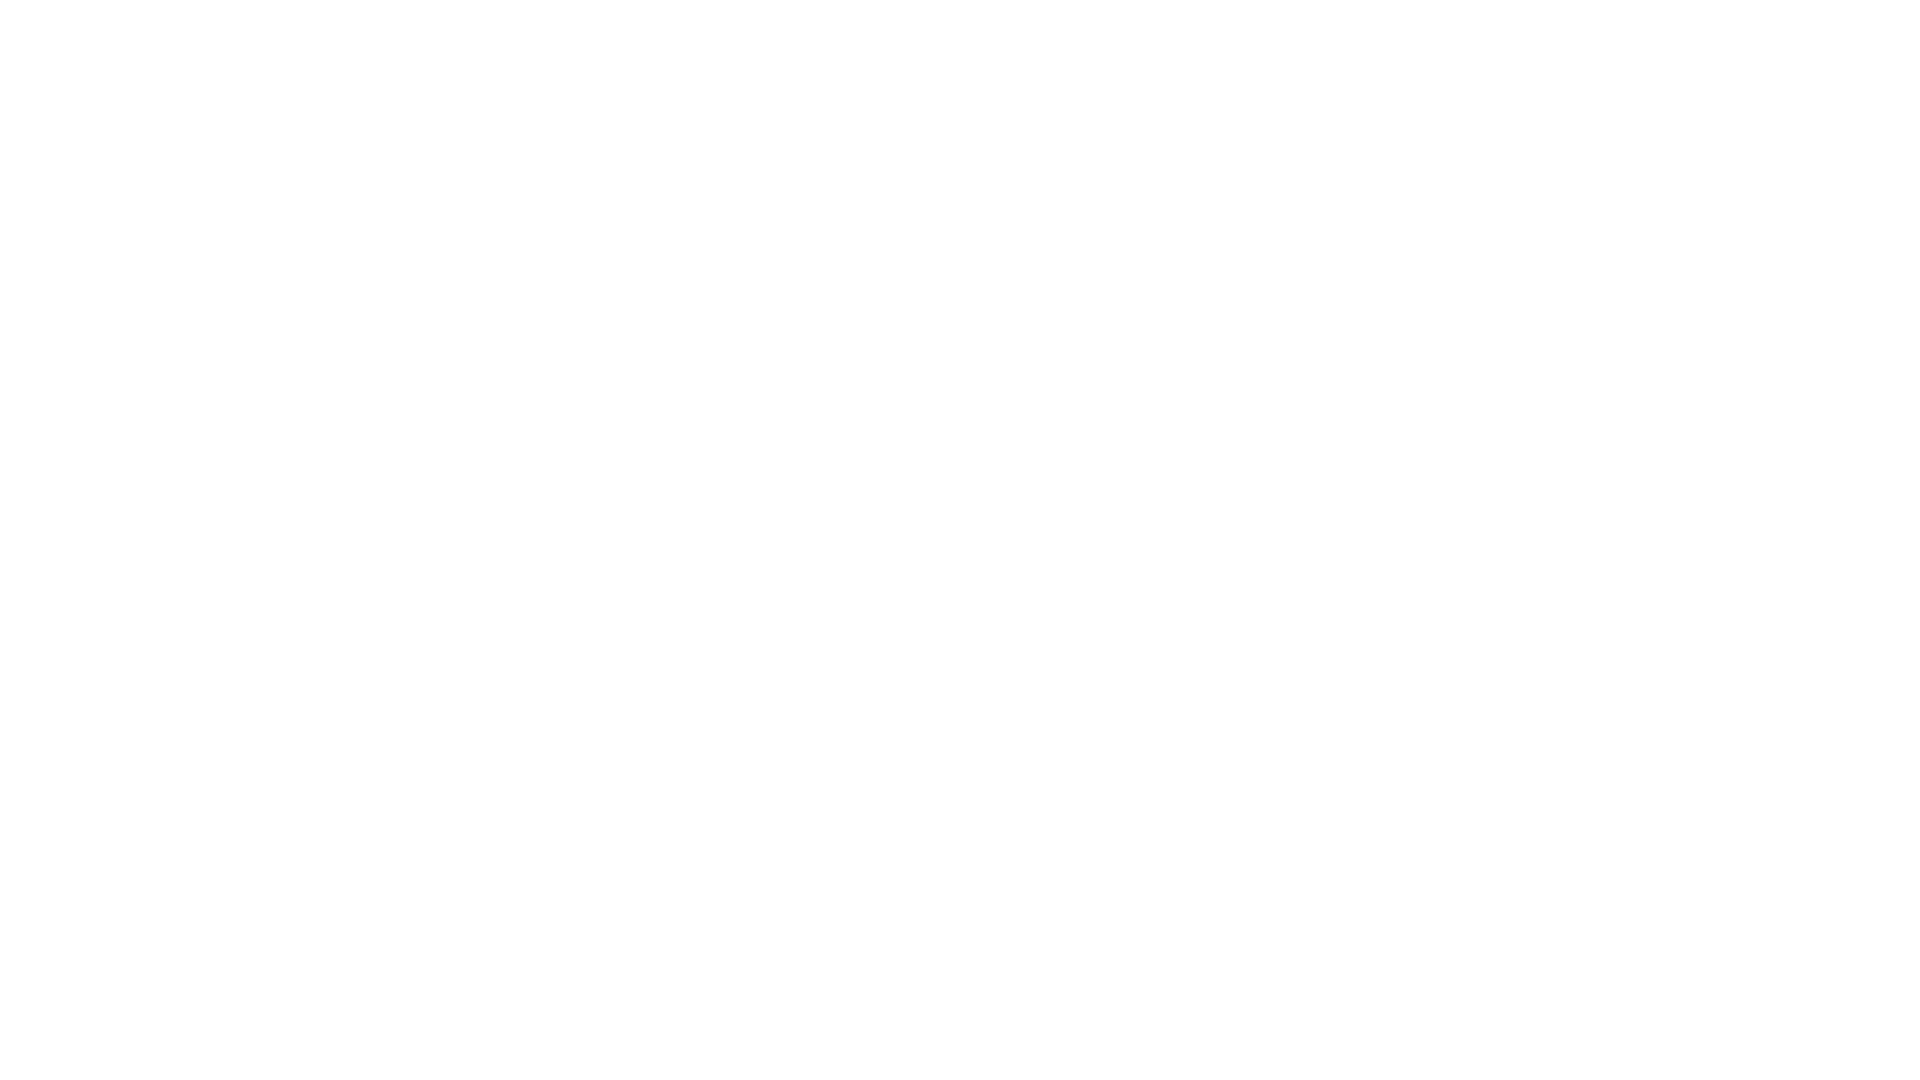

Waited 1 second for content to load after scroll (iteration 3 of 10)
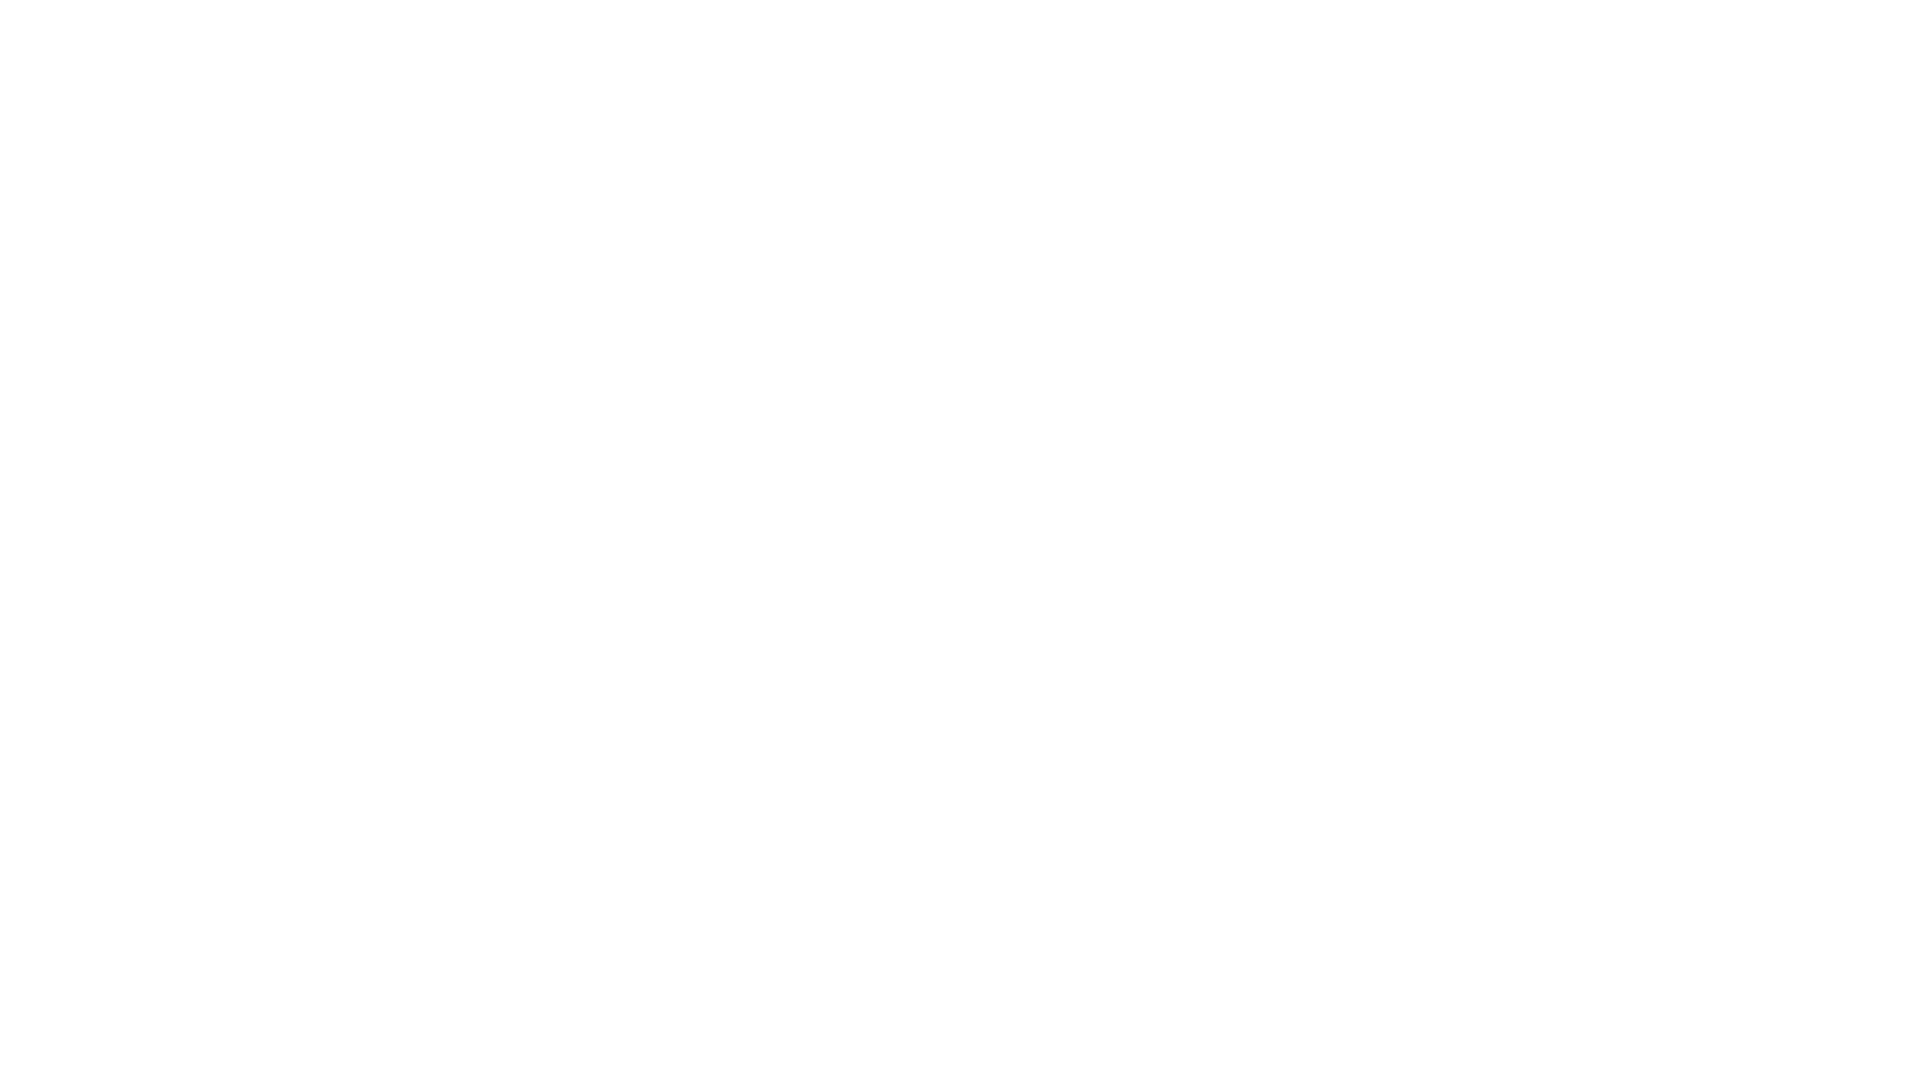

Scrolled down 250 pixels (iteration 4 of 10)
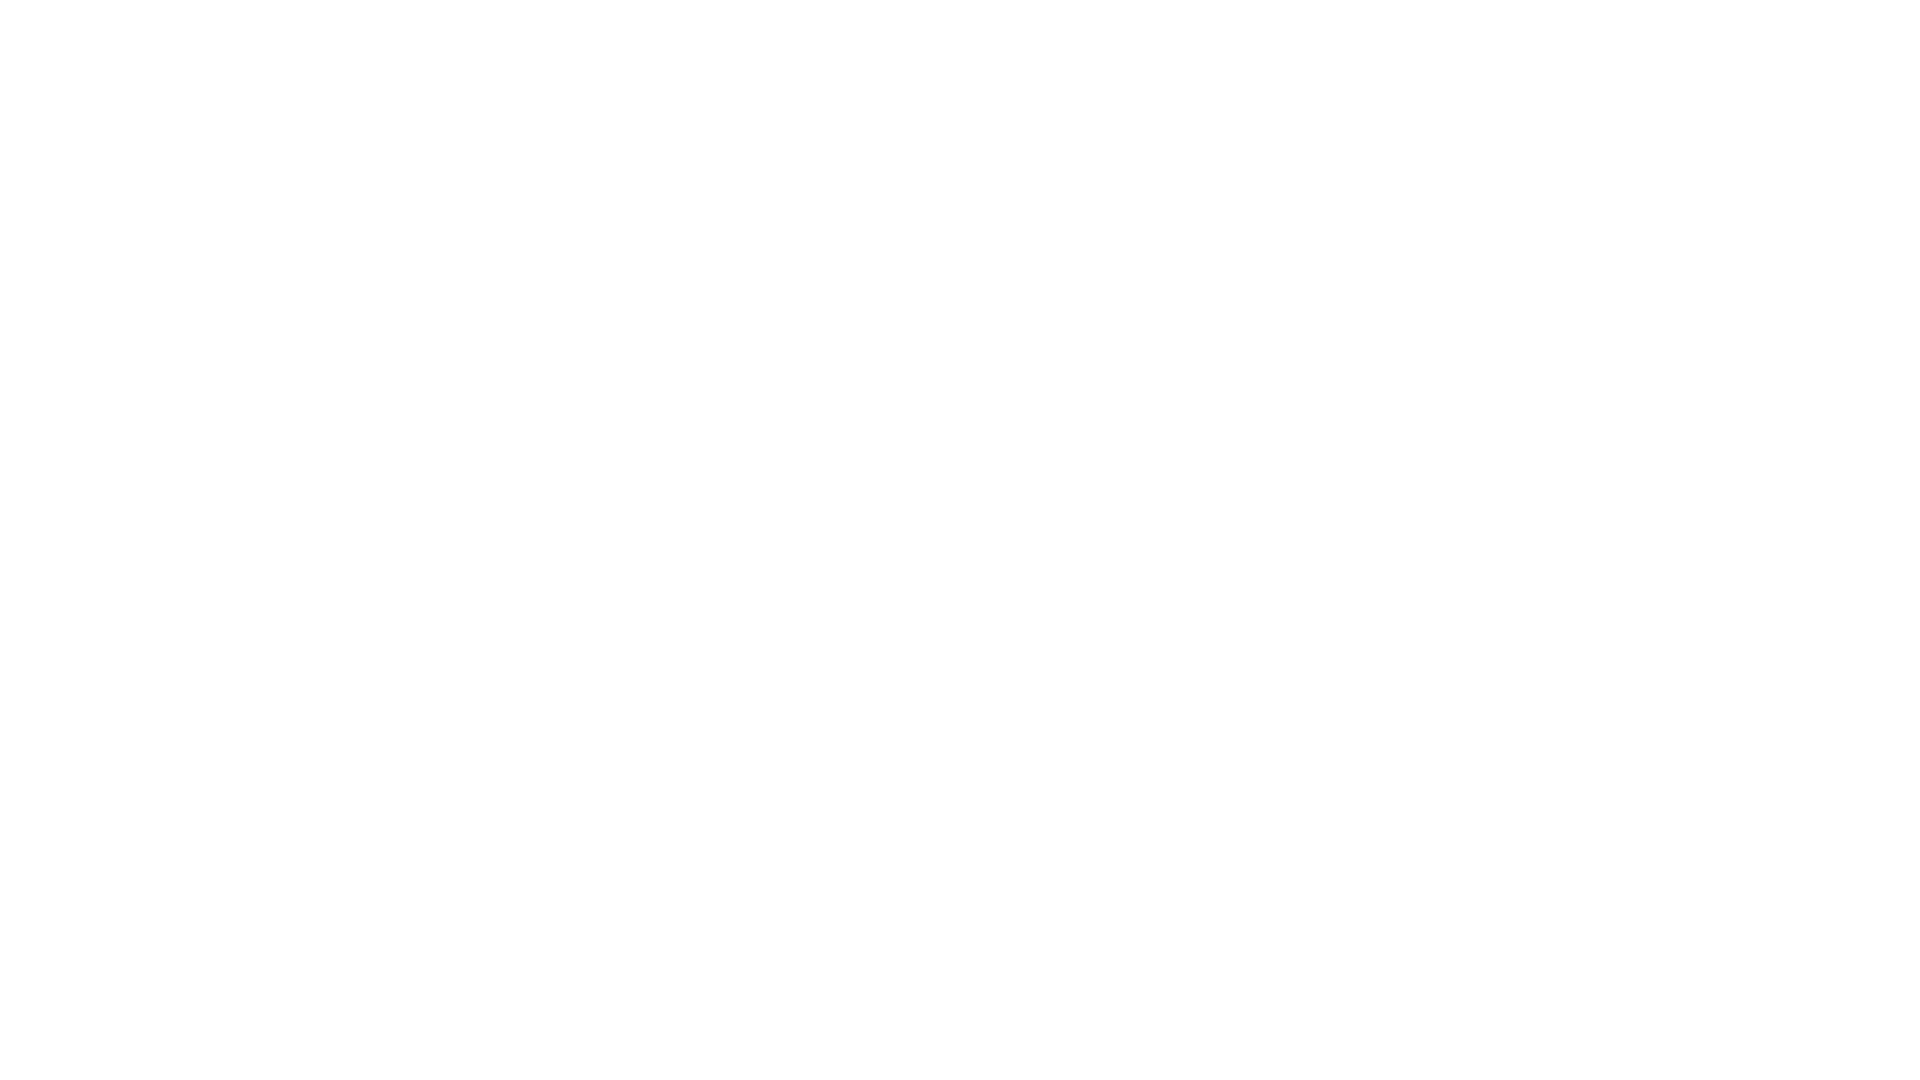

Waited 1 second for content to load after scroll (iteration 4 of 10)
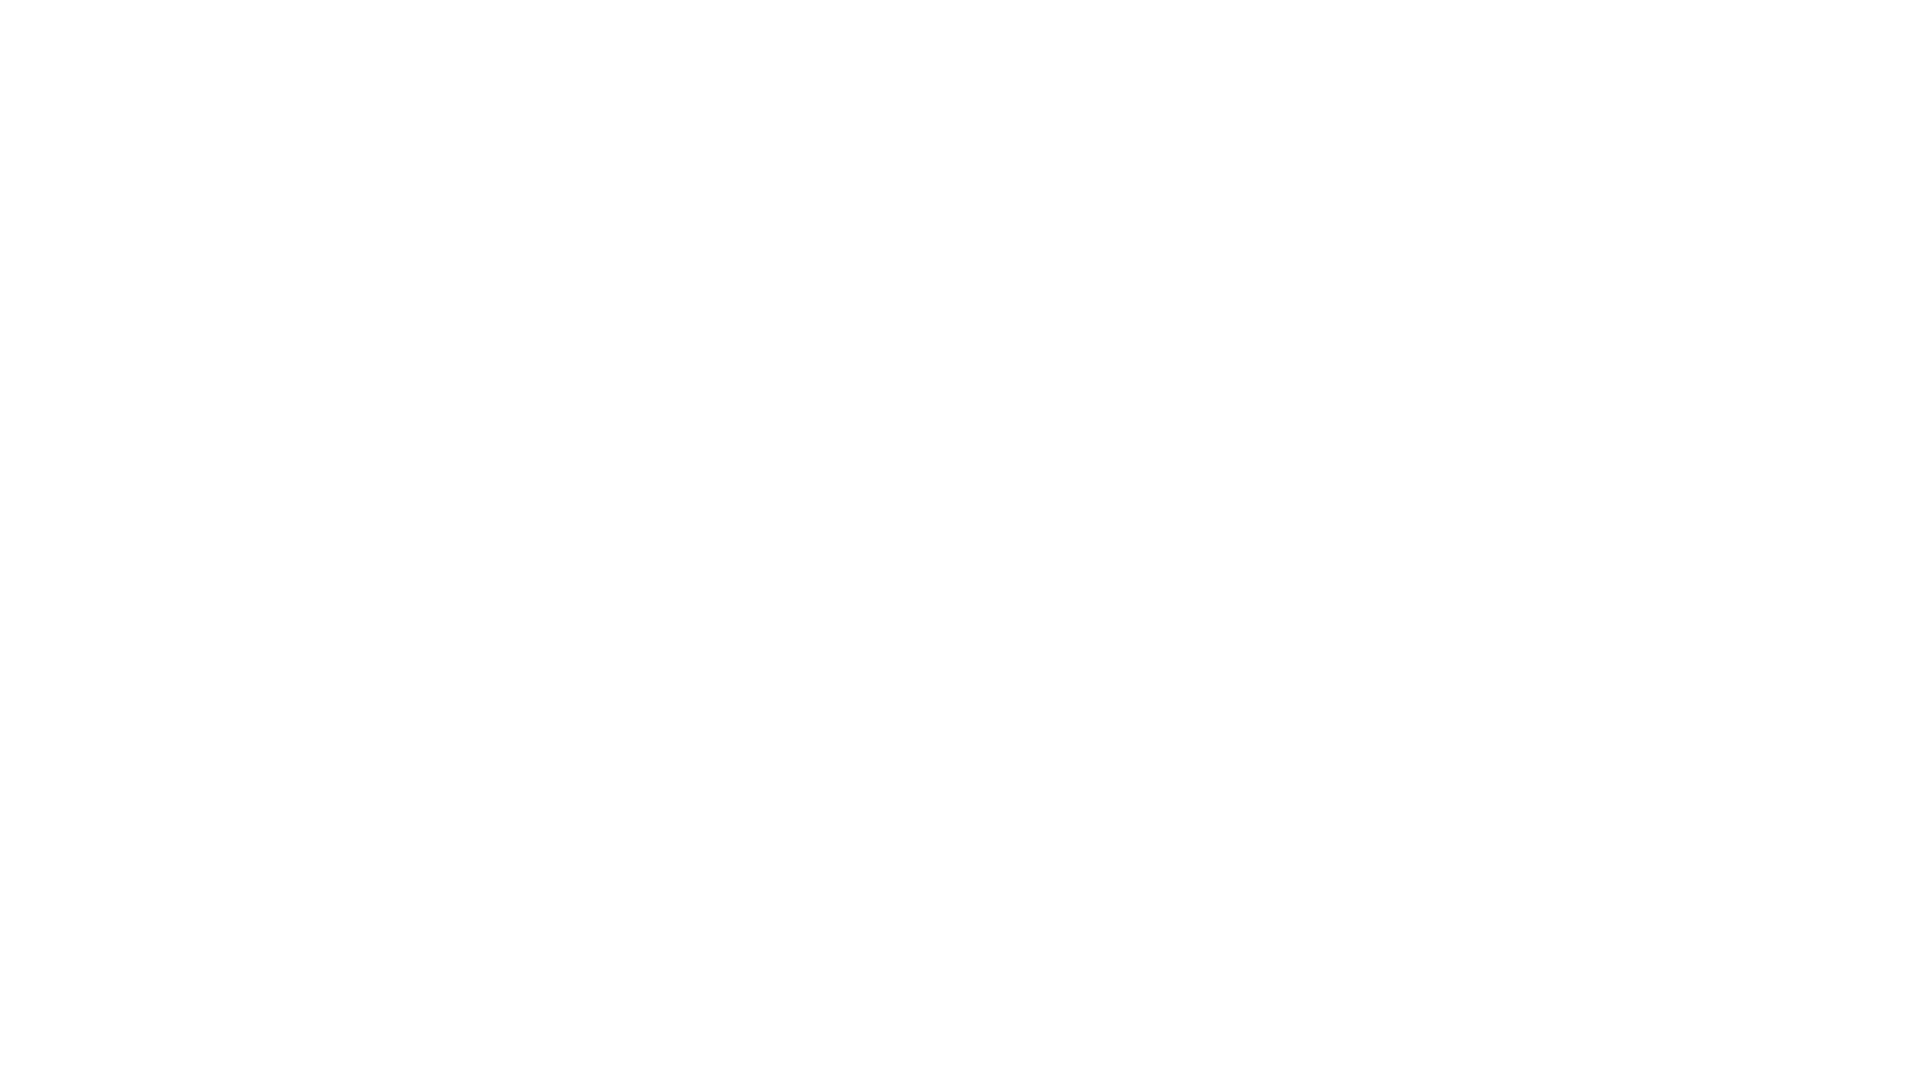

Scrolled down 250 pixels (iteration 5 of 10)
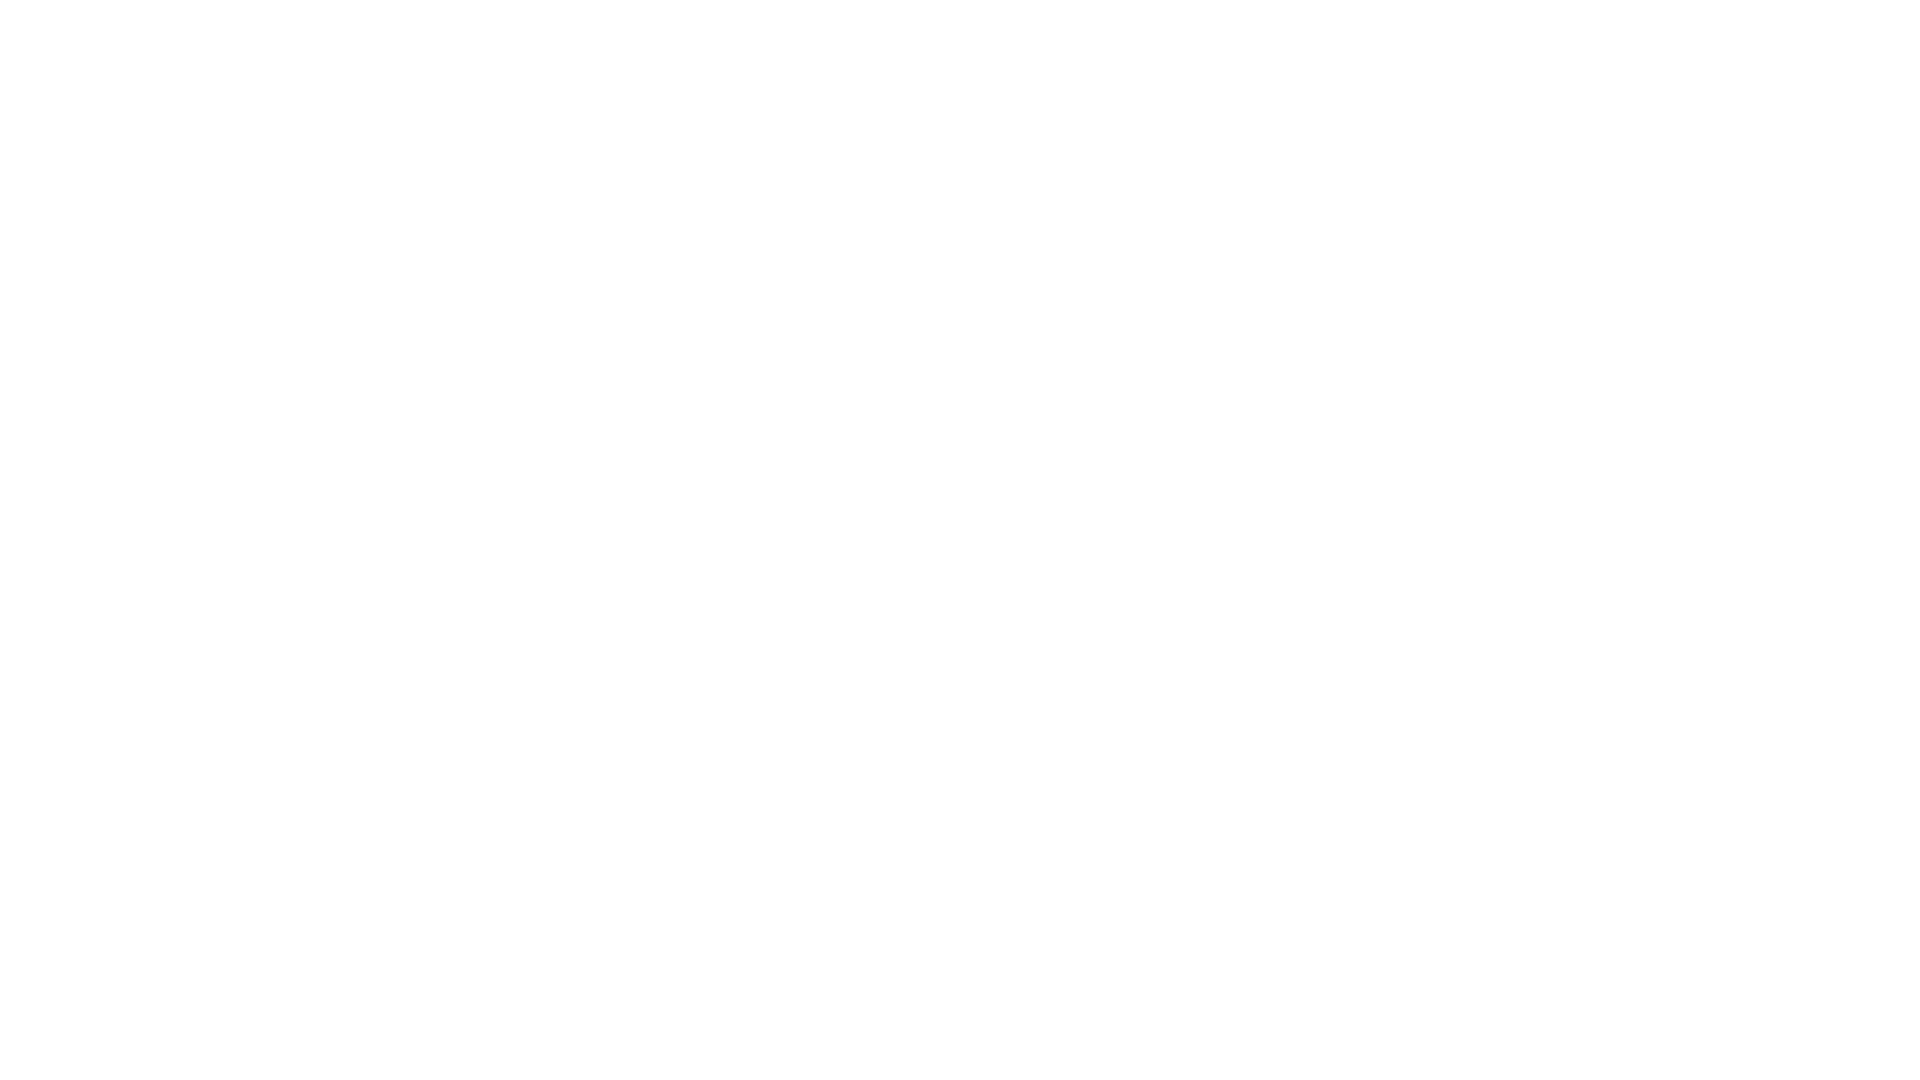

Waited 1 second for content to load after scroll (iteration 5 of 10)
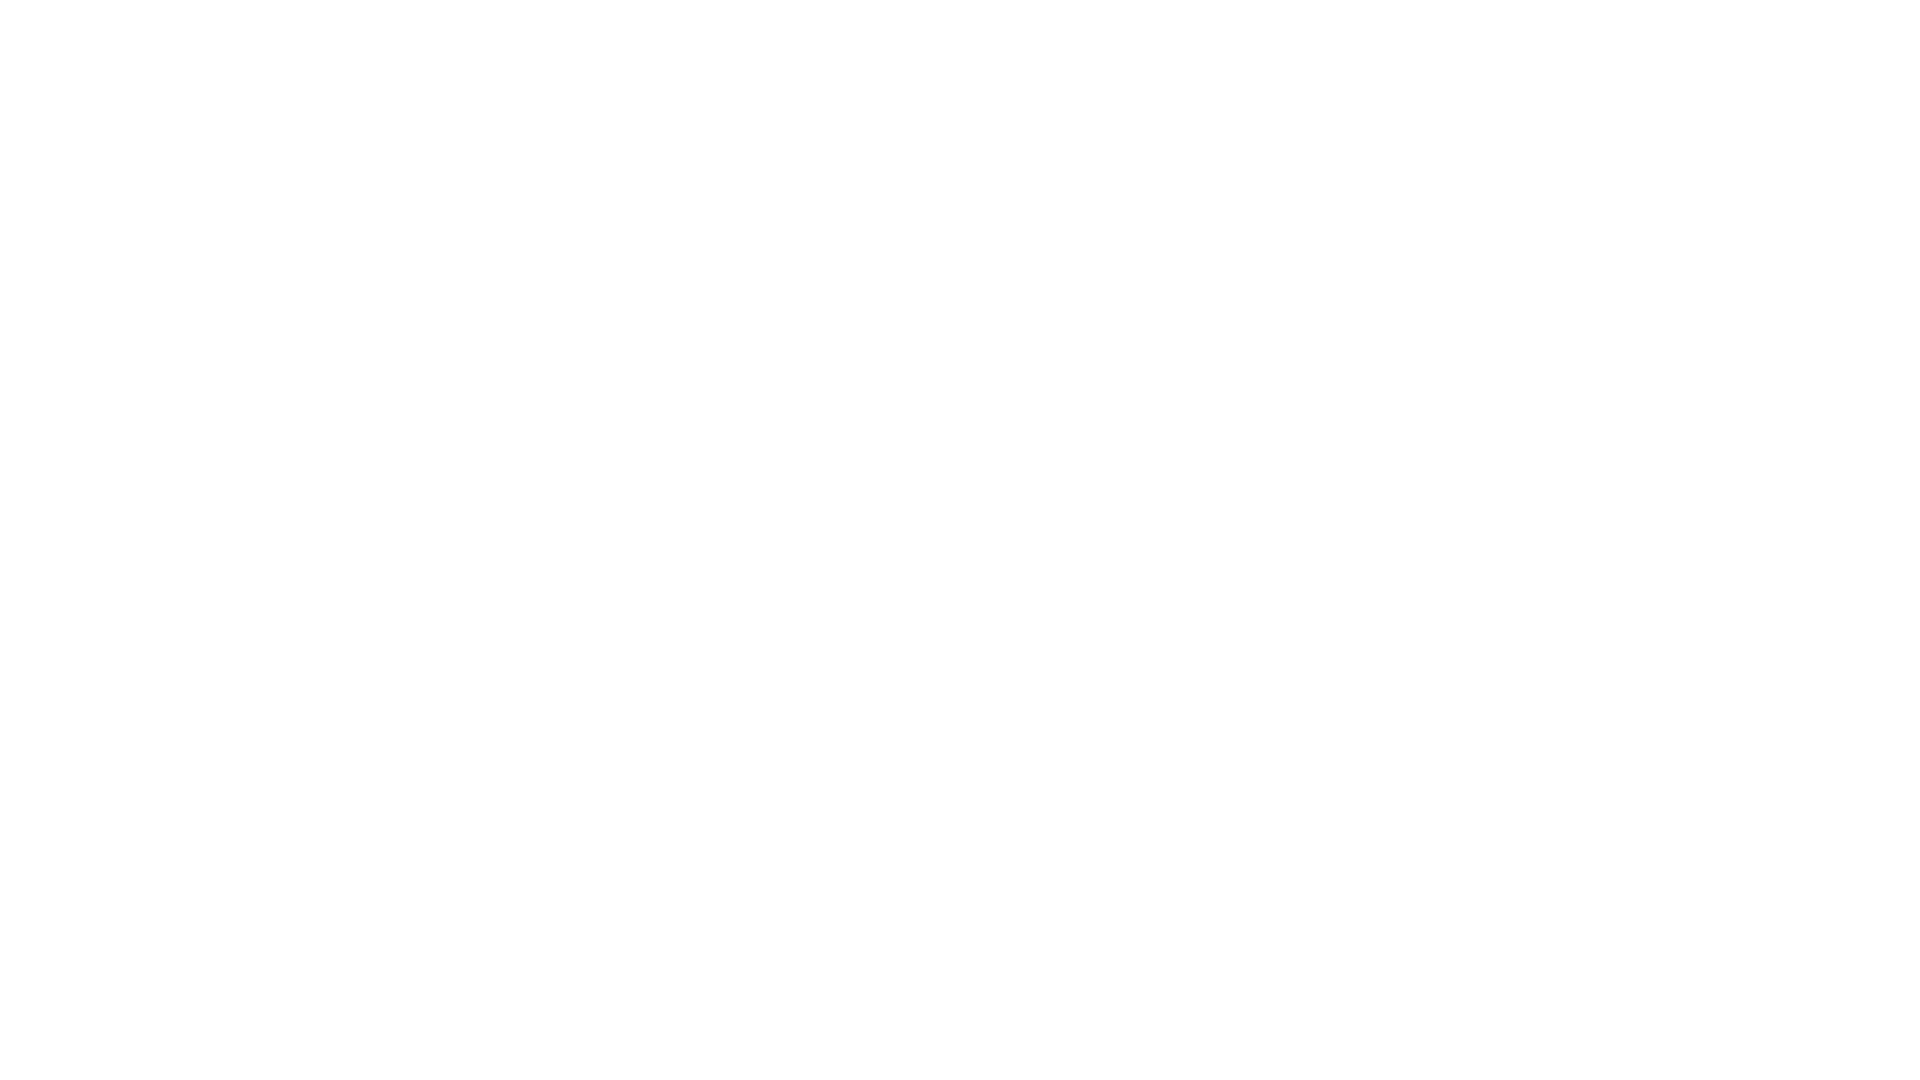

Scrolled down 250 pixels (iteration 6 of 10)
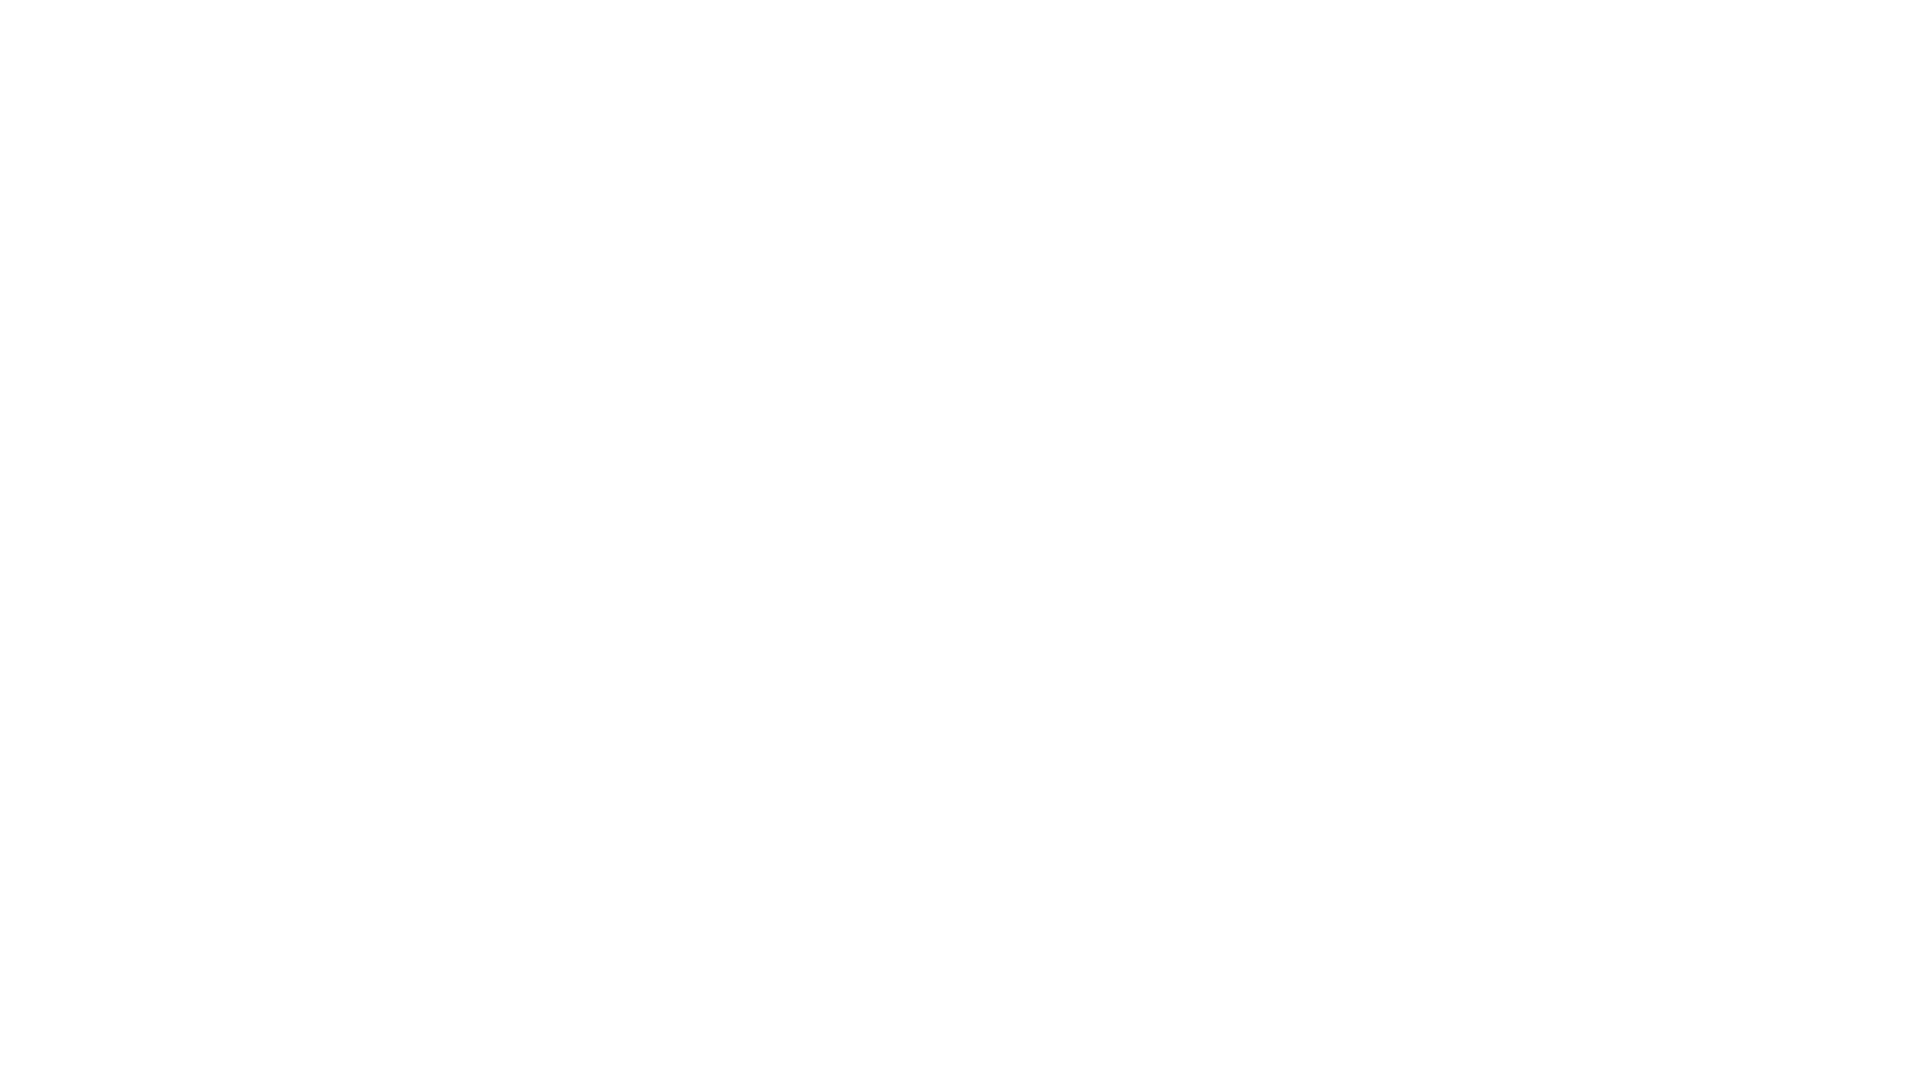

Waited 1 second for content to load after scroll (iteration 6 of 10)
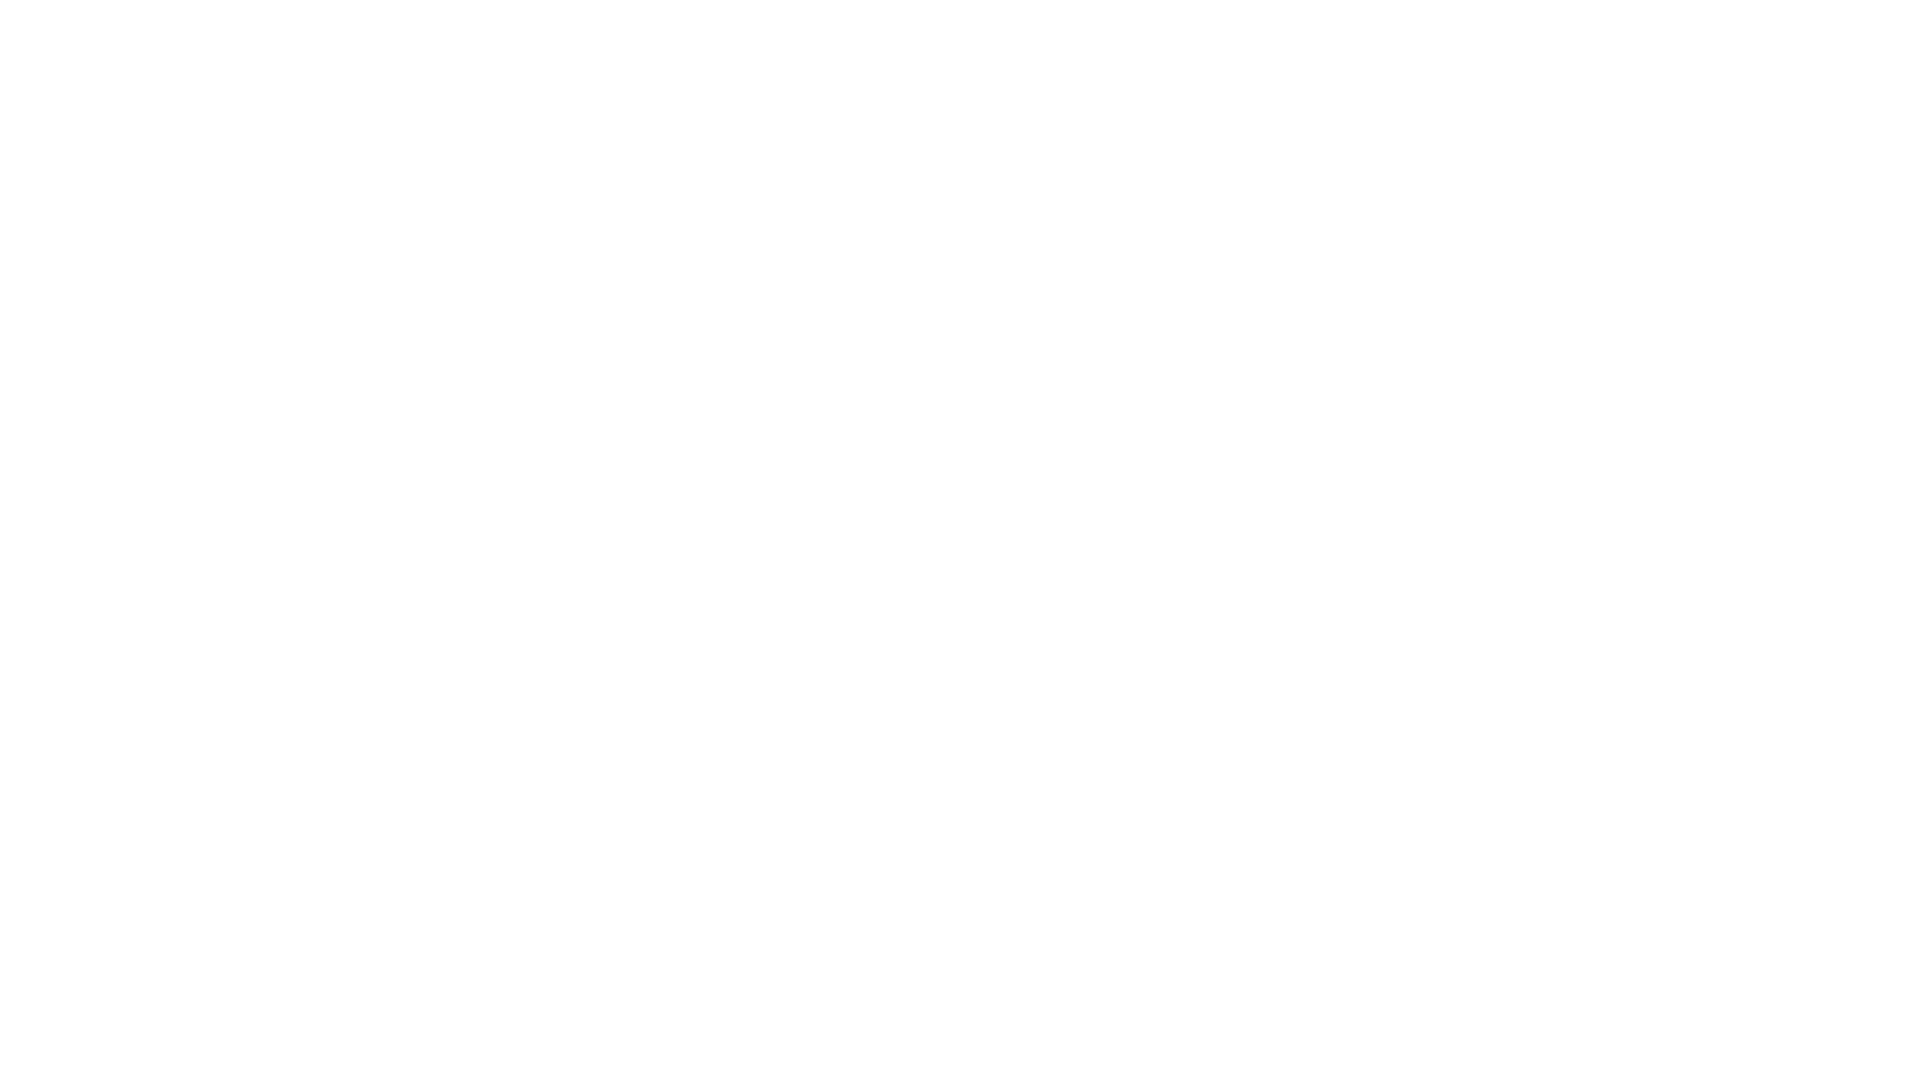

Scrolled down 250 pixels (iteration 7 of 10)
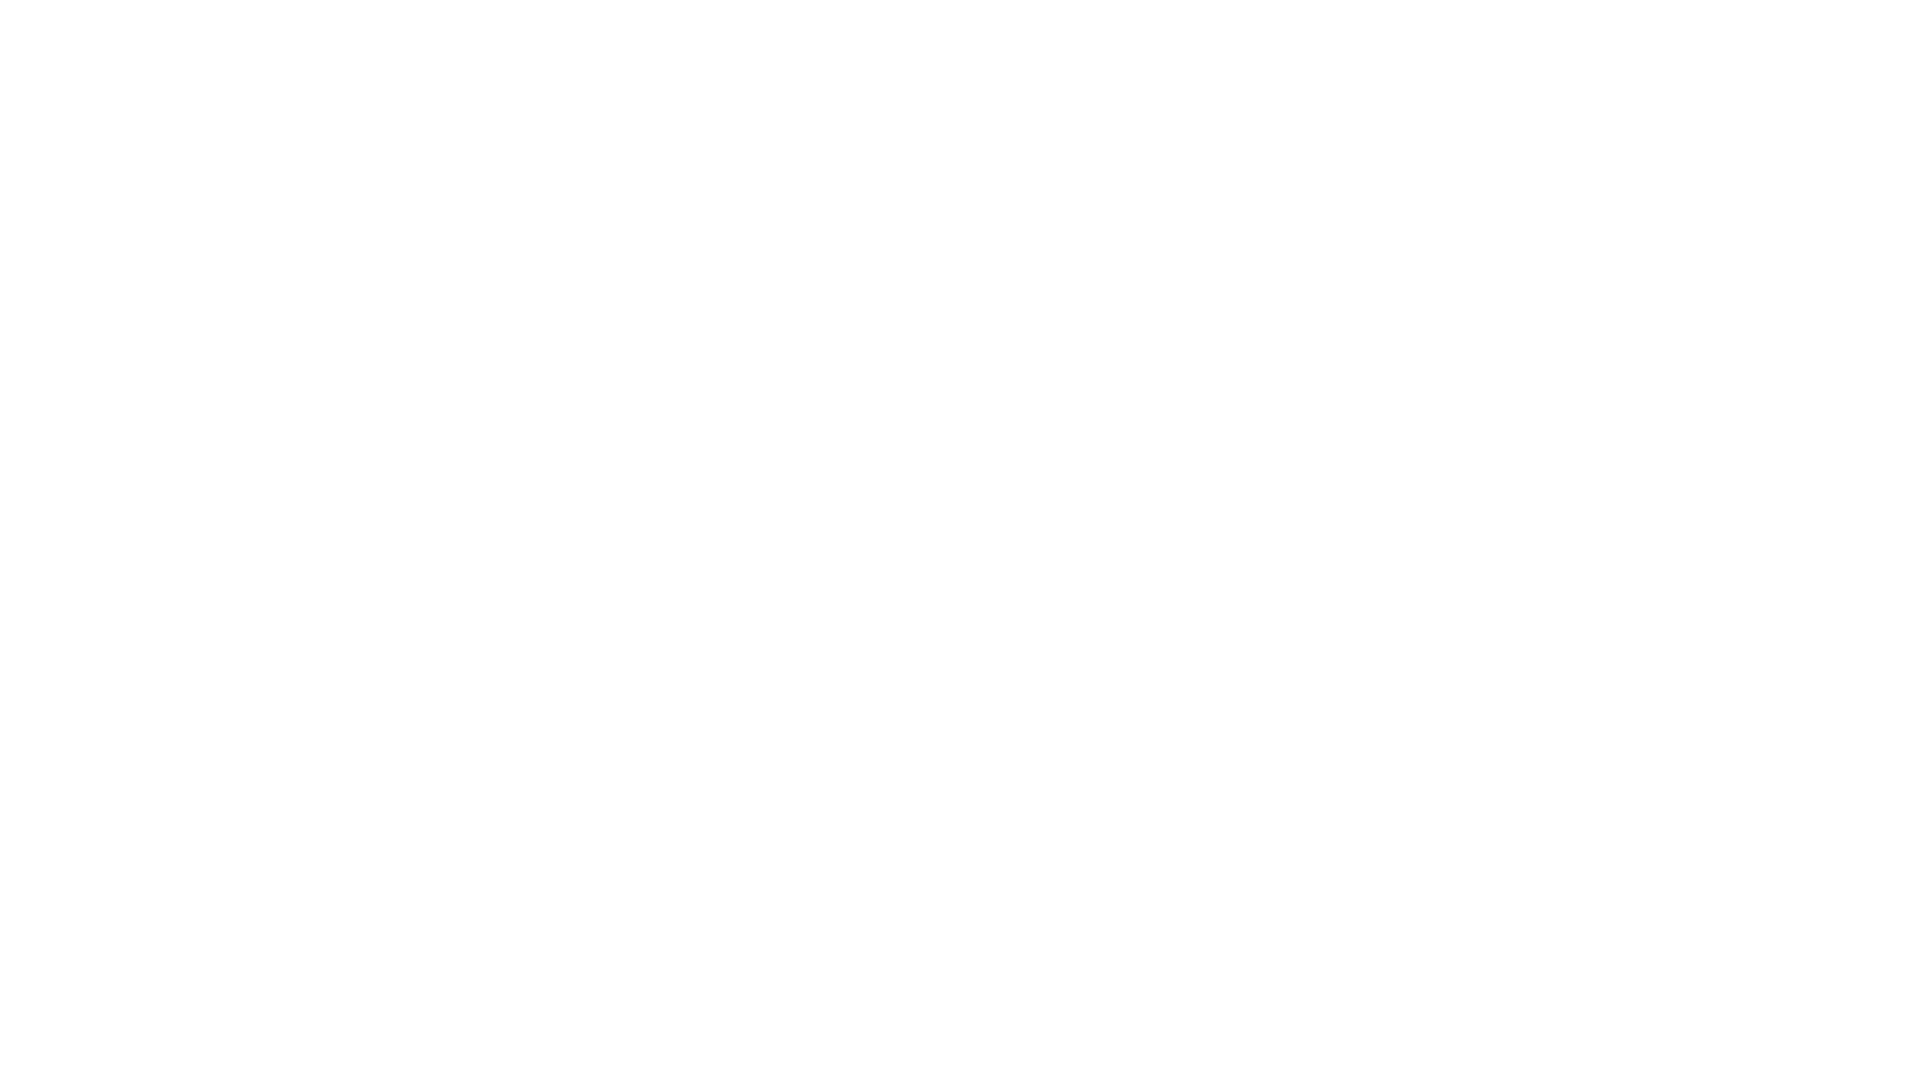

Waited 1 second for content to load after scroll (iteration 7 of 10)
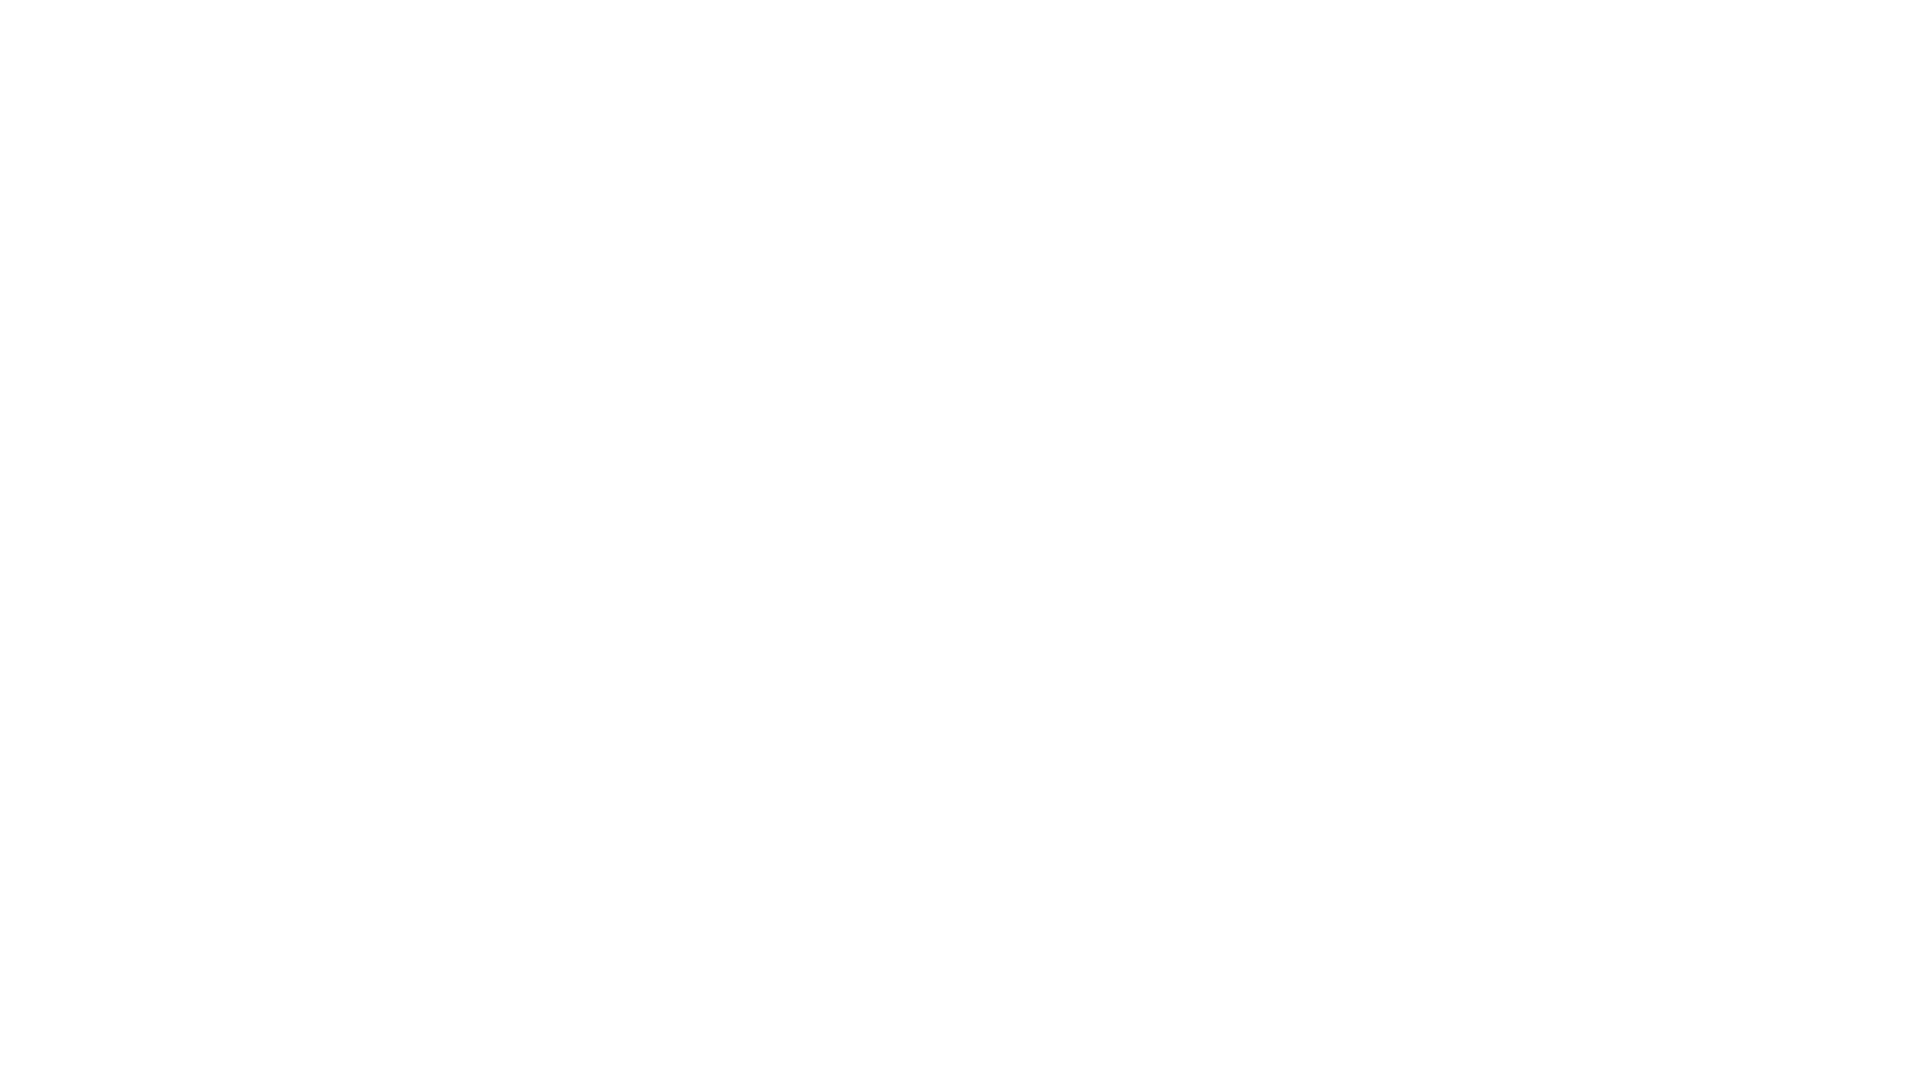

Scrolled down 250 pixels (iteration 8 of 10)
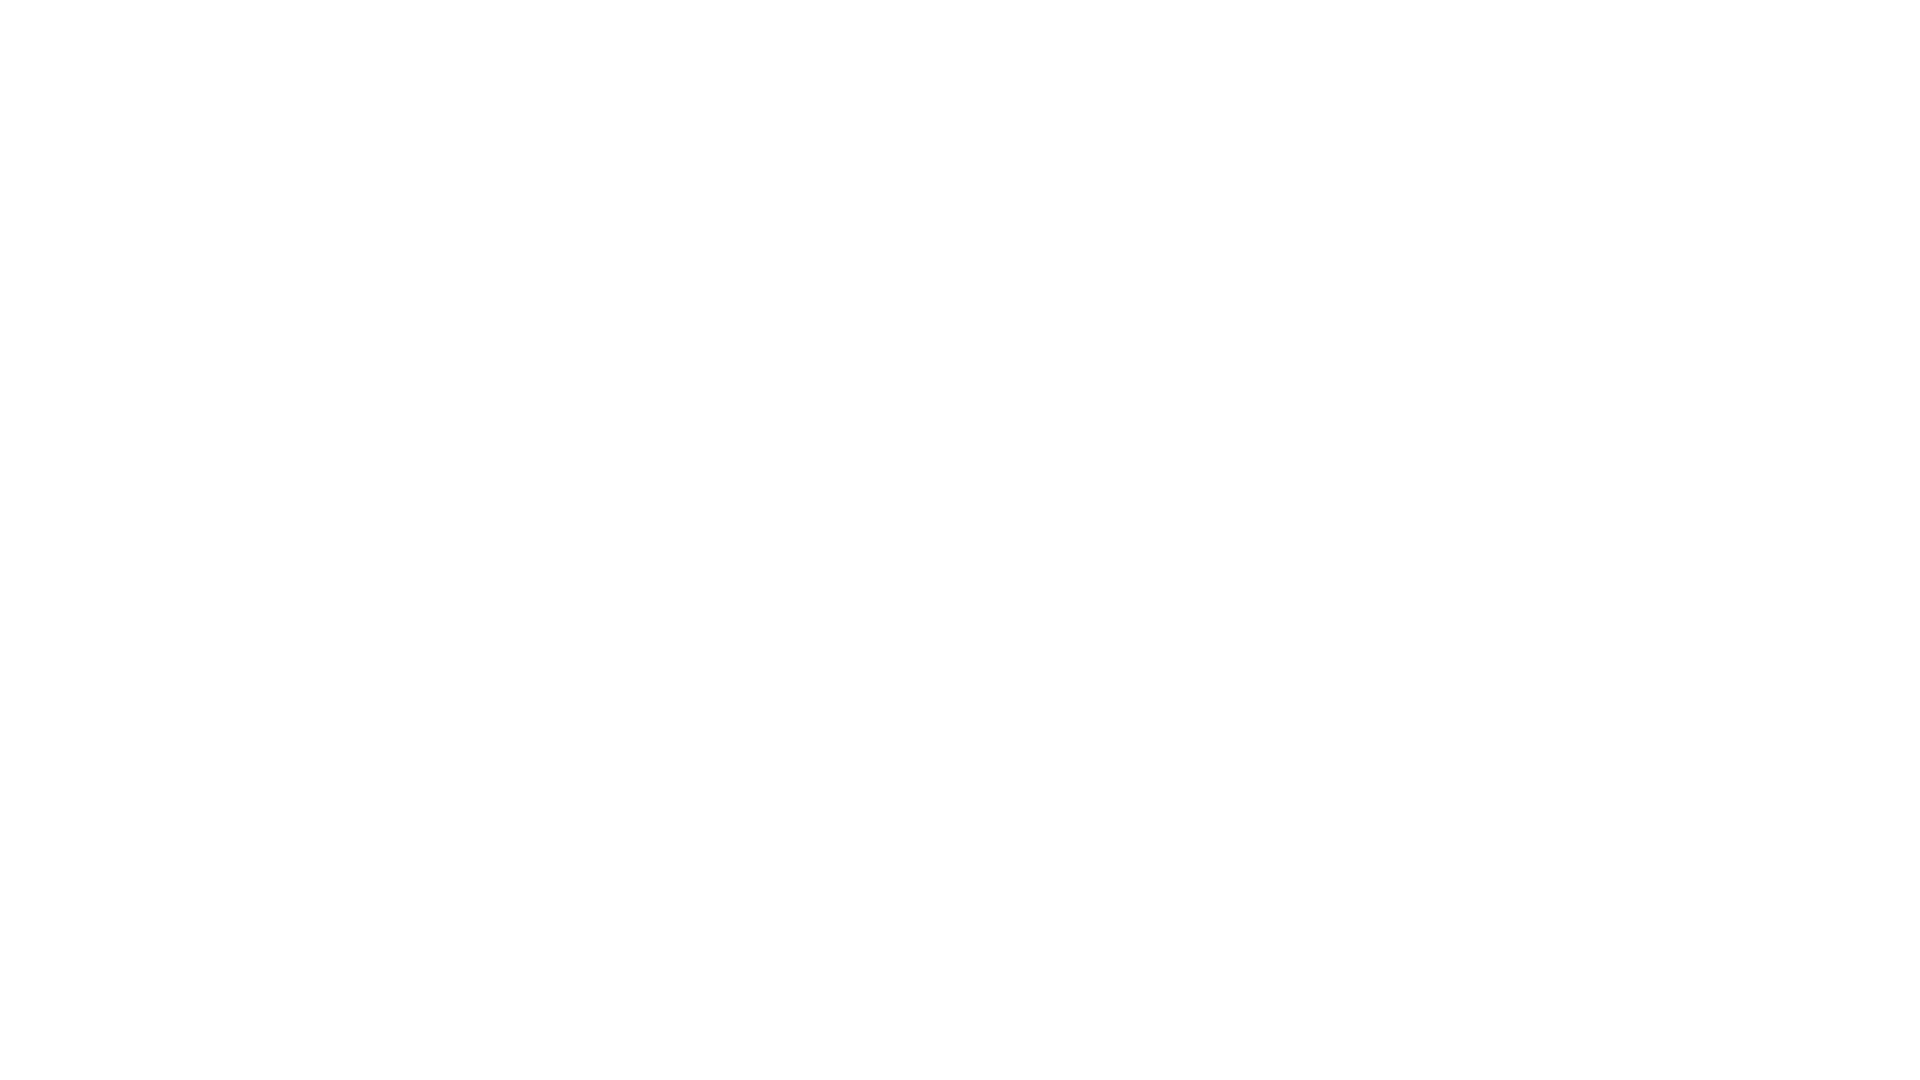

Waited 1 second for content to load after scroll (iteration 8 of 10)
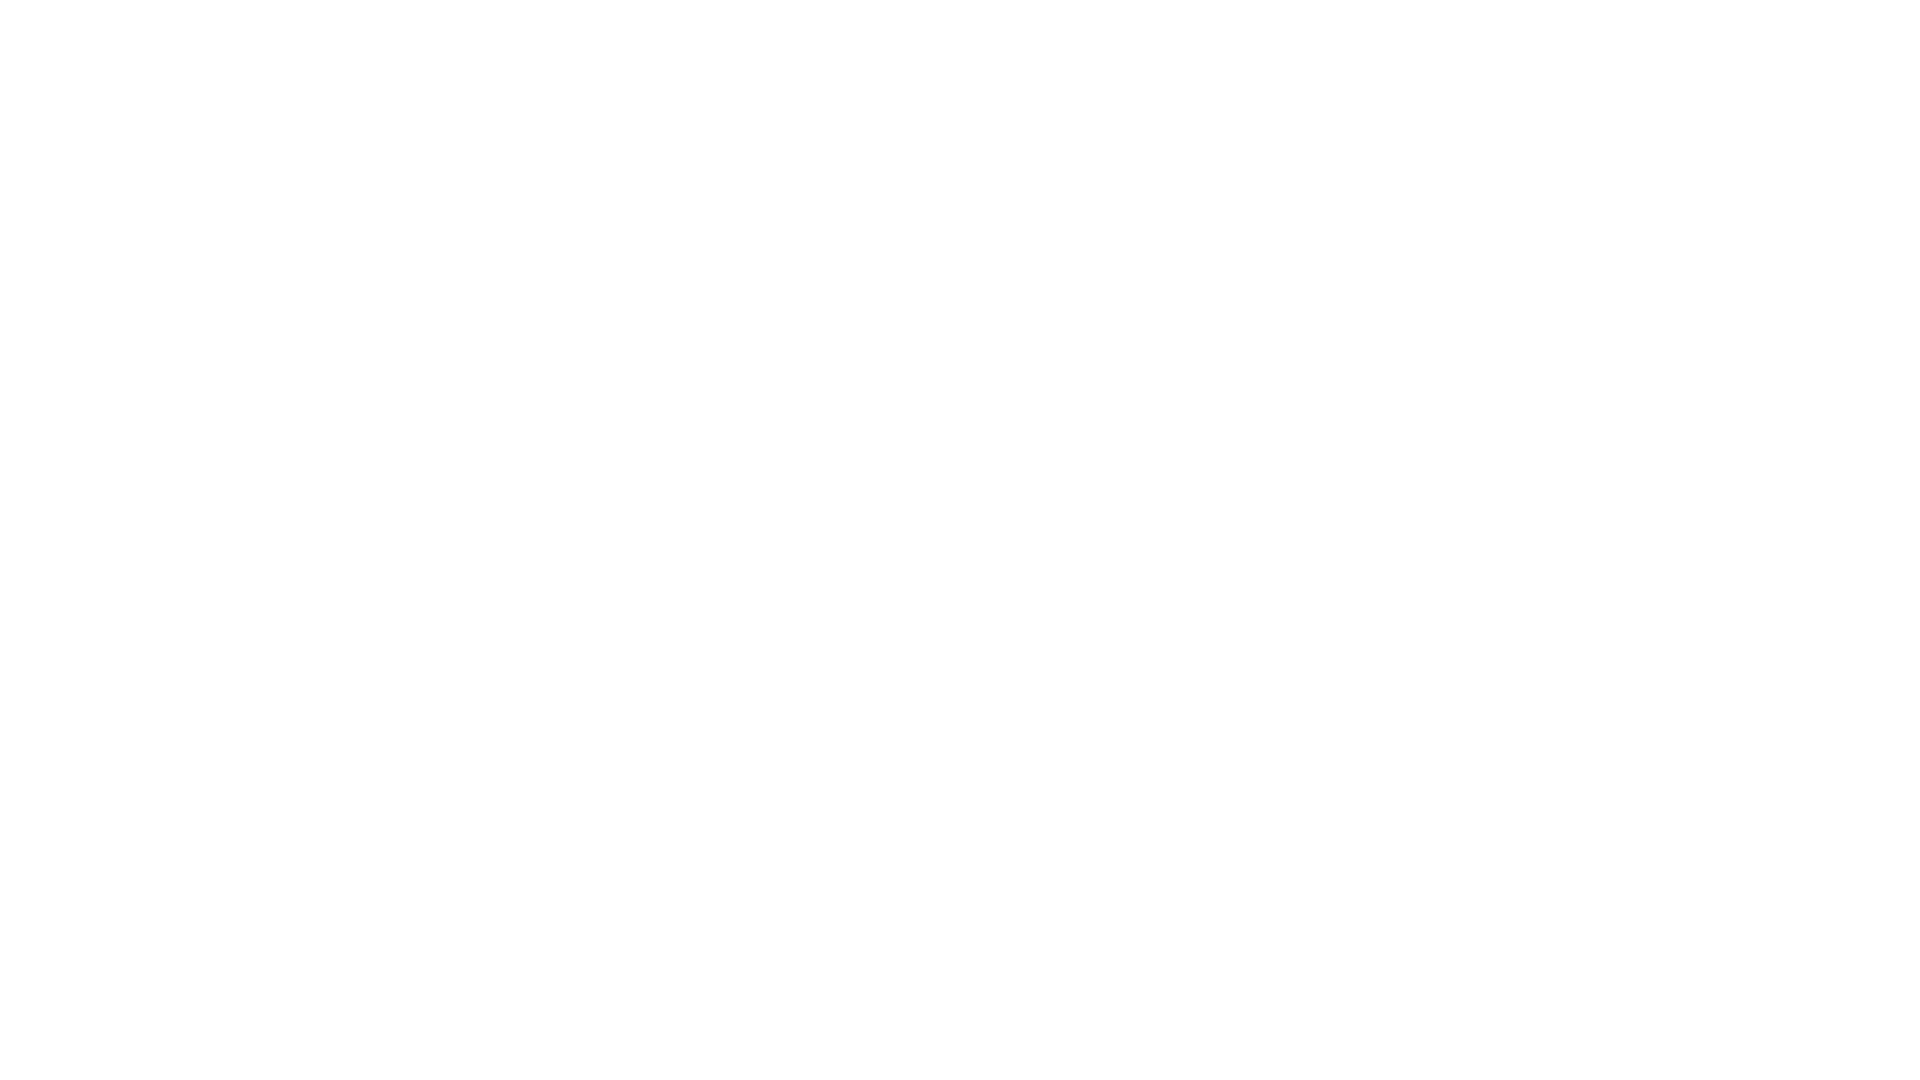

Scrolled down 250 pixels (iteration 9 of 10)
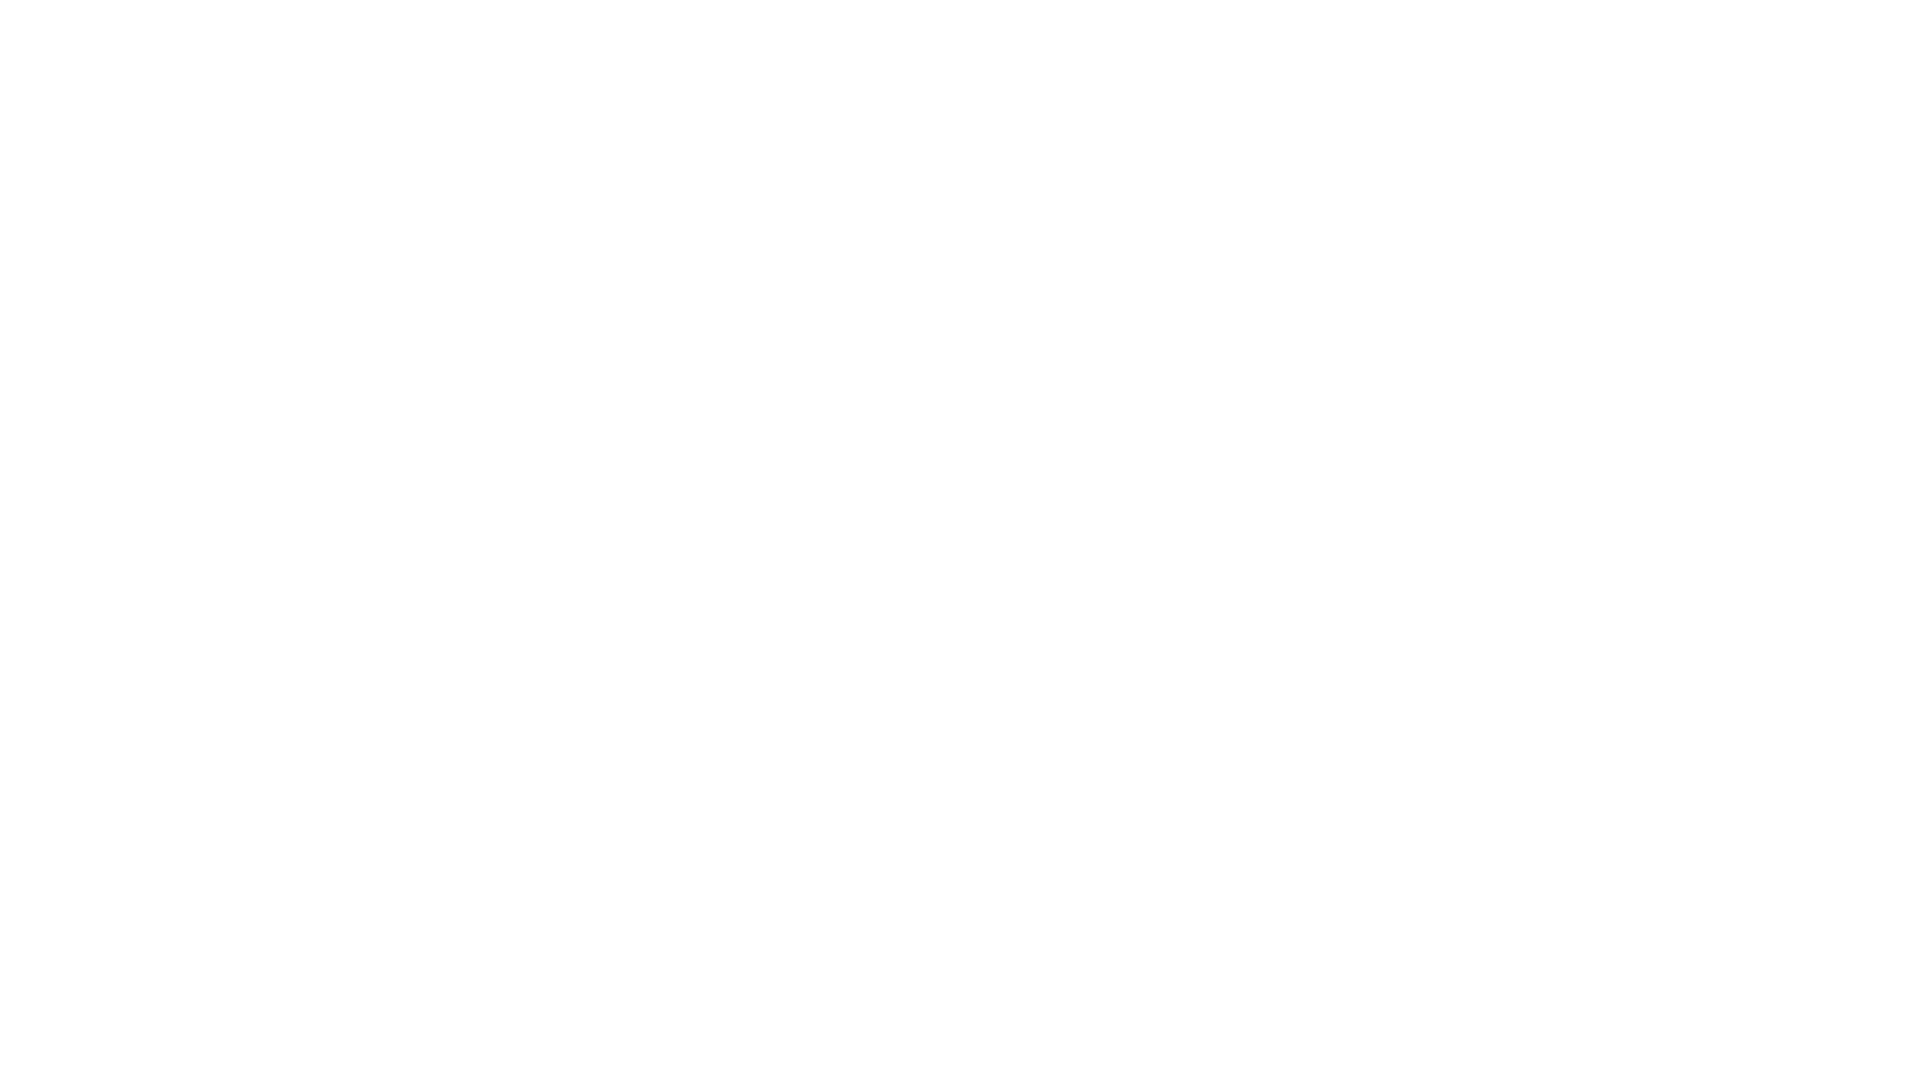

Waited 1 second for content to load after scroll (iteration 9 of 10)
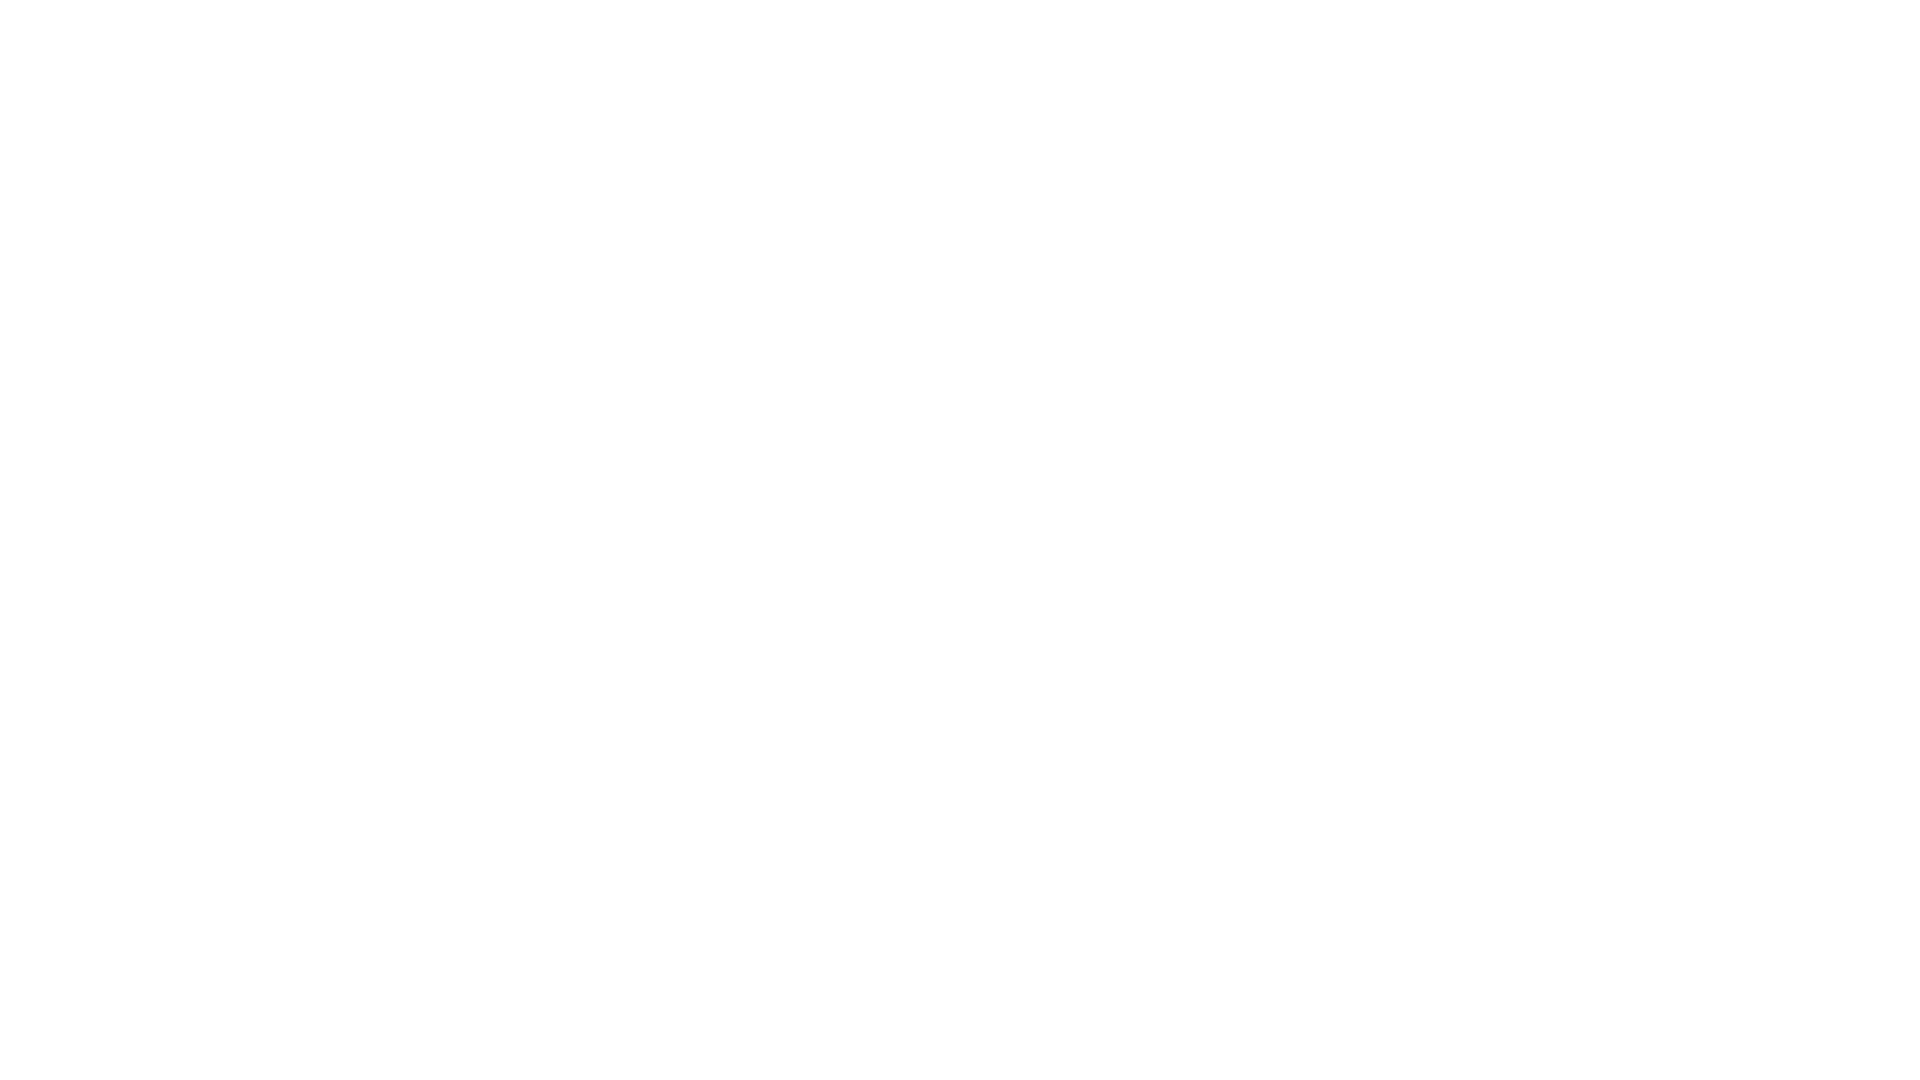

Scrolled down 250 pixels (iteration 10 of 10)
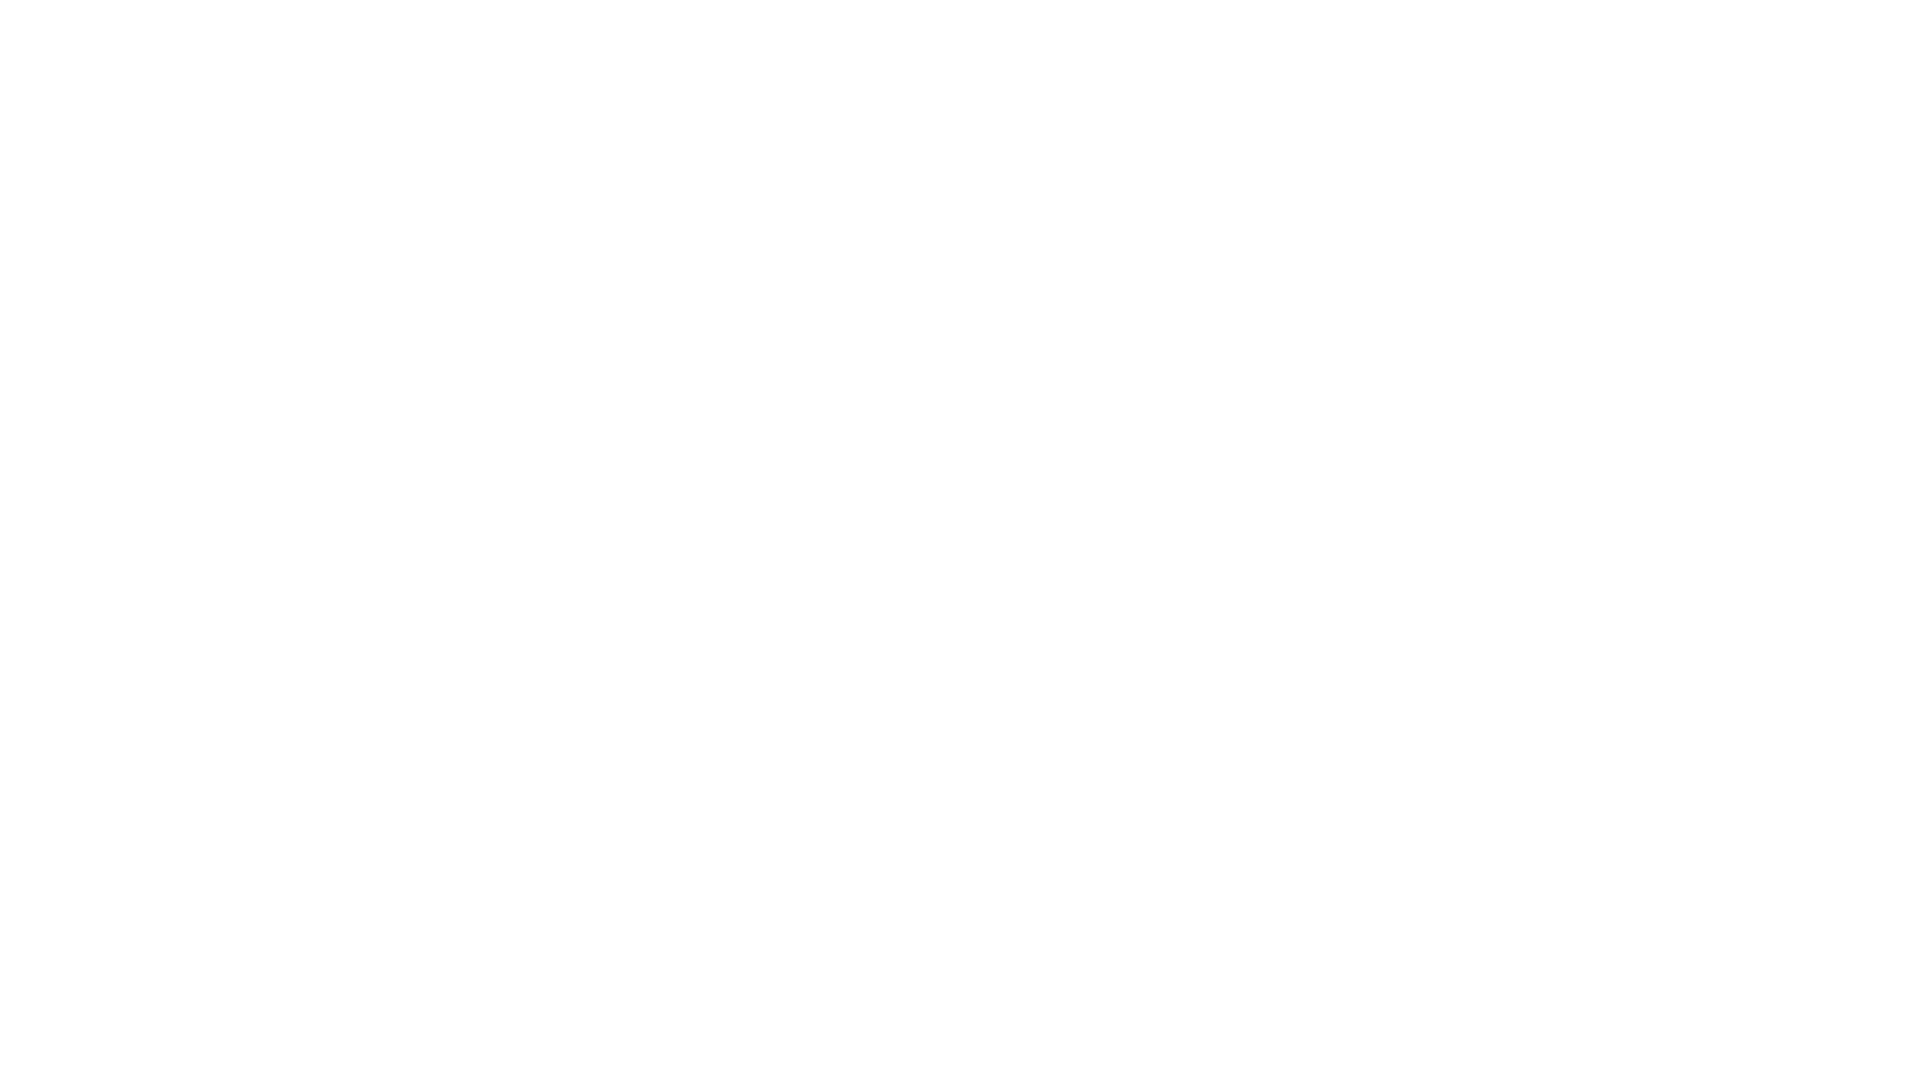

Waited 1 second for content to load after scroll (iteration 10 of 10)
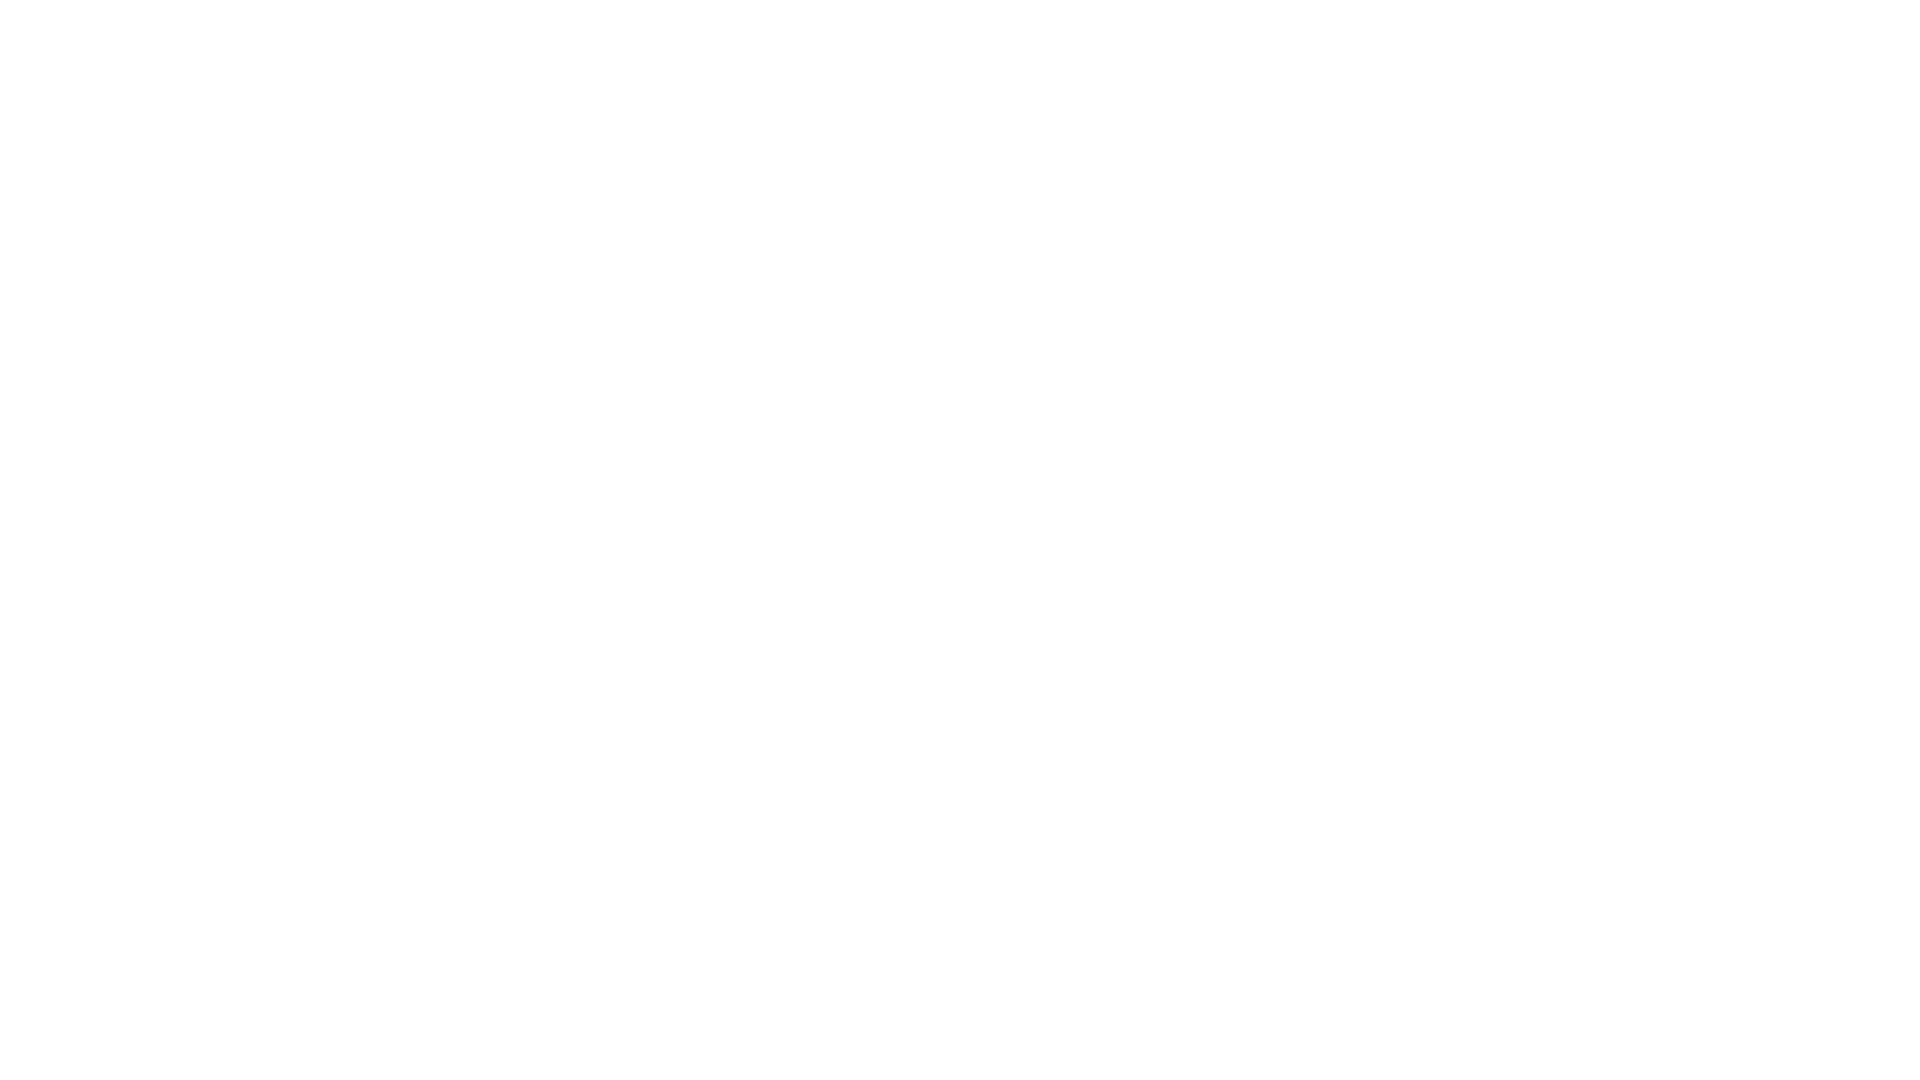

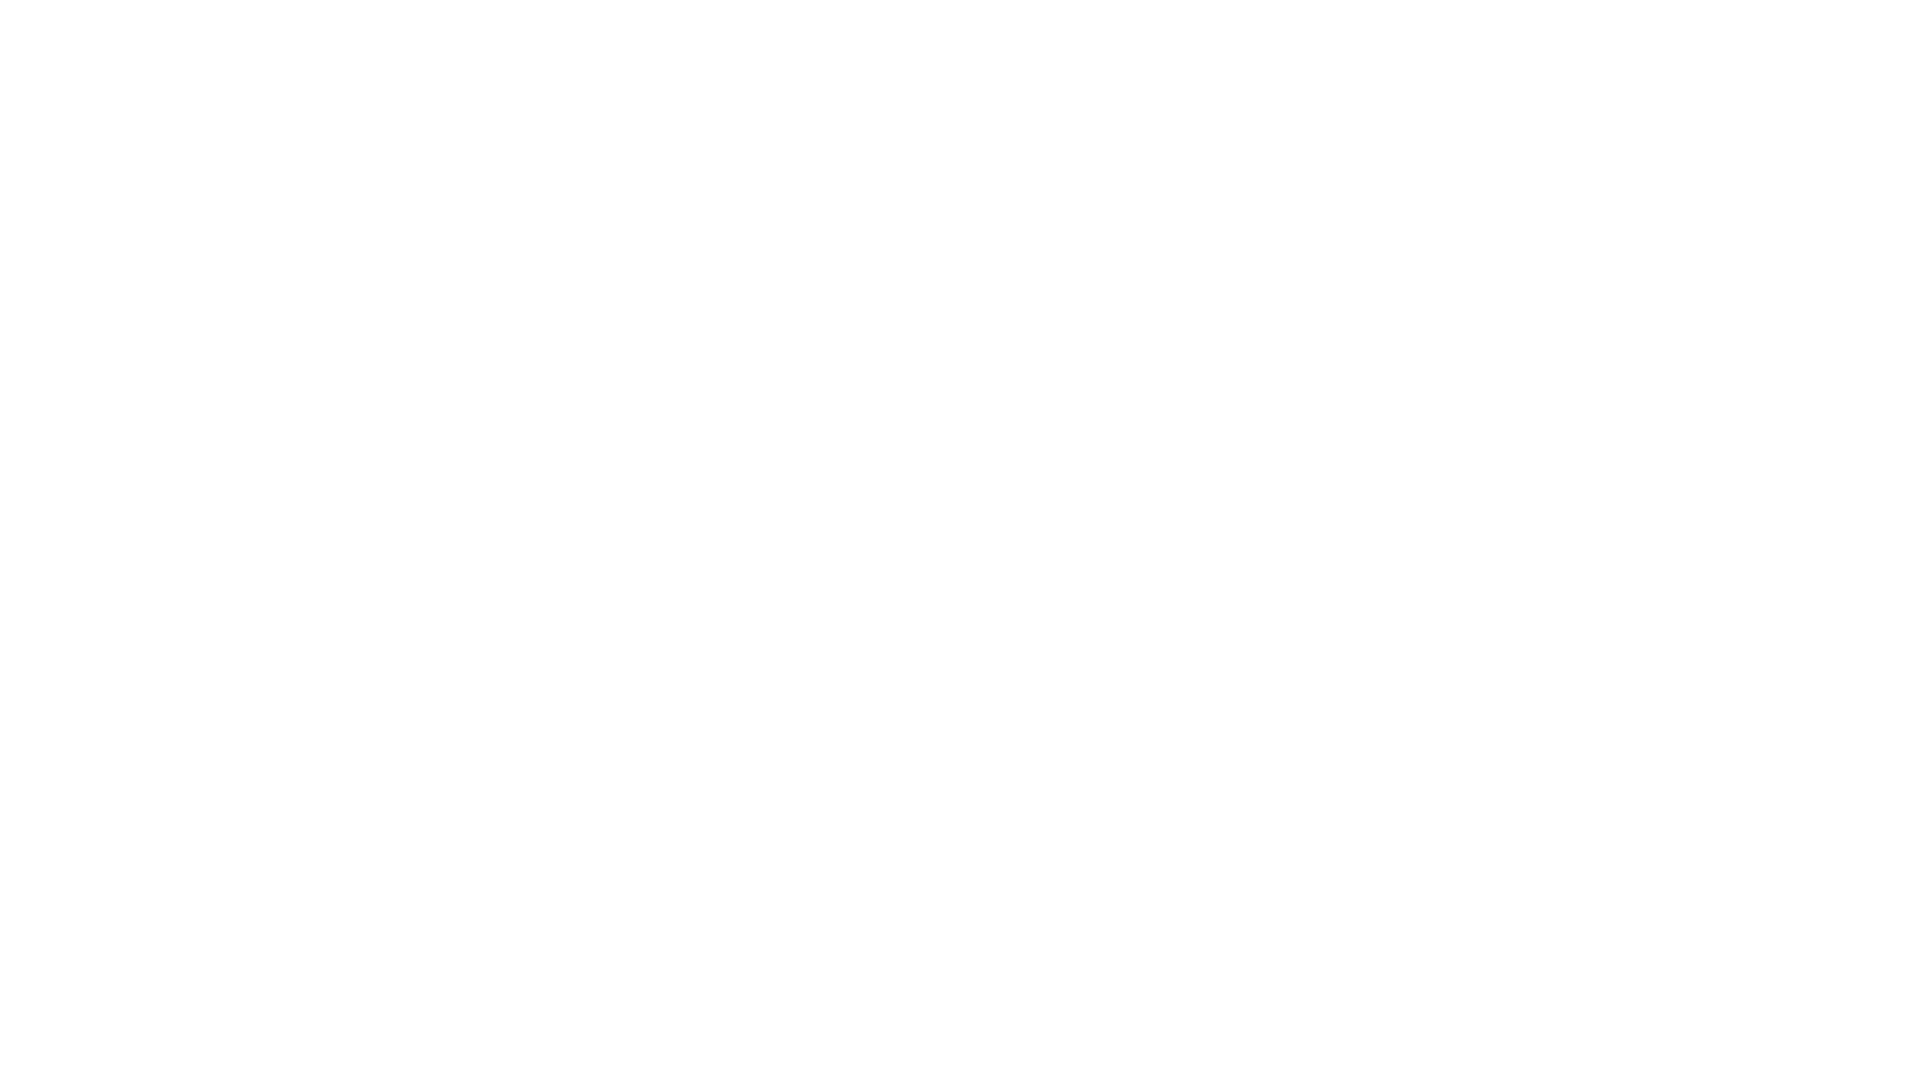